Tests the cocktail finder functionality by clicking age verification, selecting multiple ingredient checkboxes (spirits, liqueurs, mixers, juices, etc.), clicking the "Make My Cocktail" button to find matching drinks, and then clicking on the first drink result to view its details.

Starting URL: https://www.makemycocktail.com/?#HowToMakeACocktail

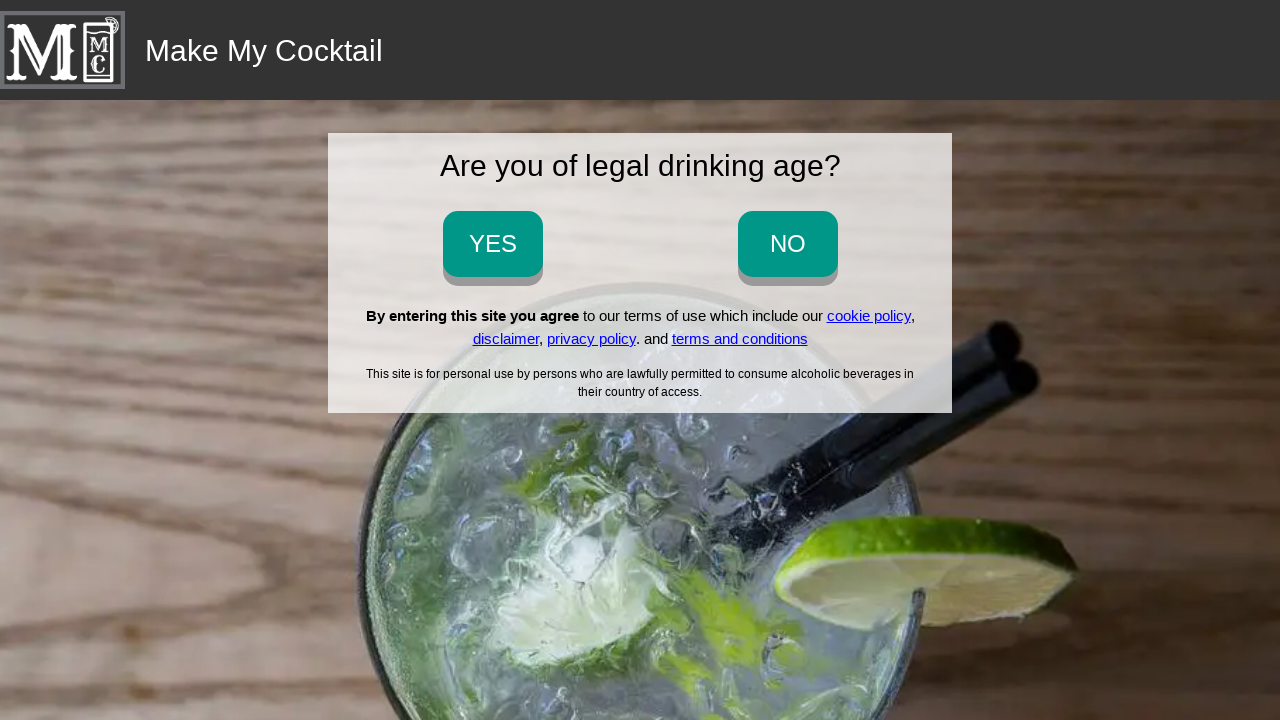

Clicked age verification button at (492, 244) on input[onclick='ageVerification_yes()']
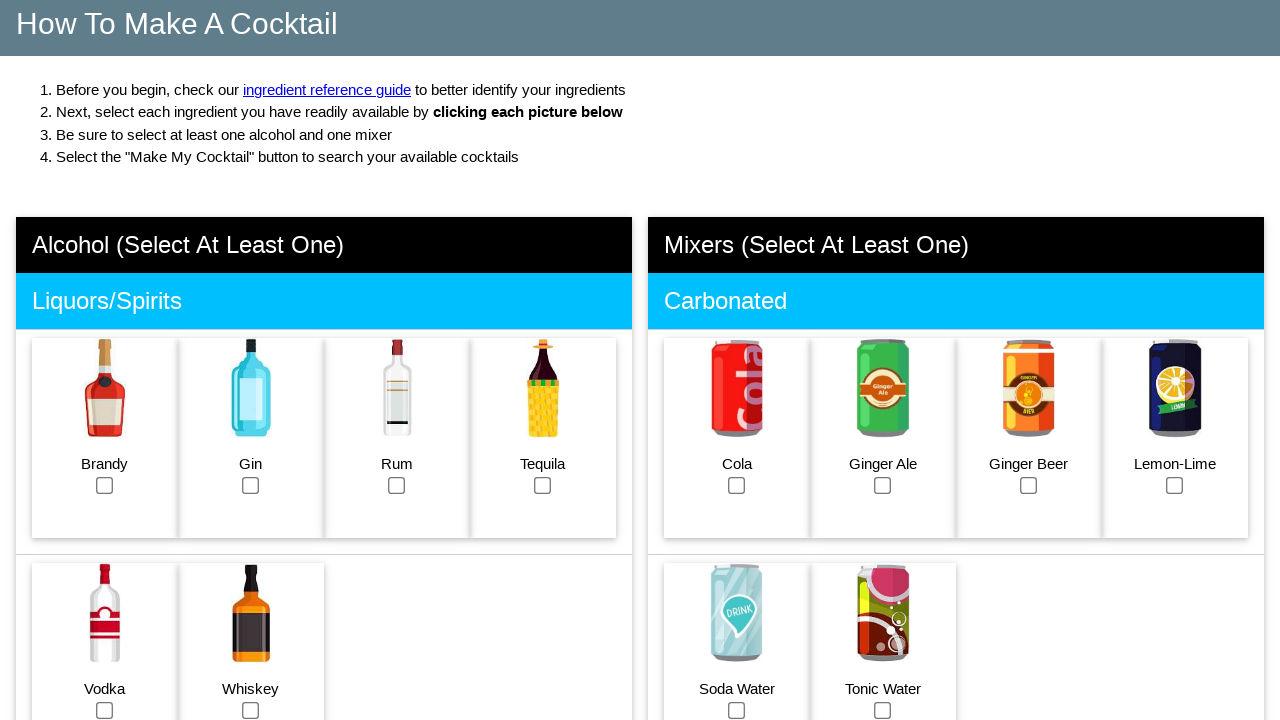

Selected brandy spirit ingredient at (105, 485) on #brandy_checkbox
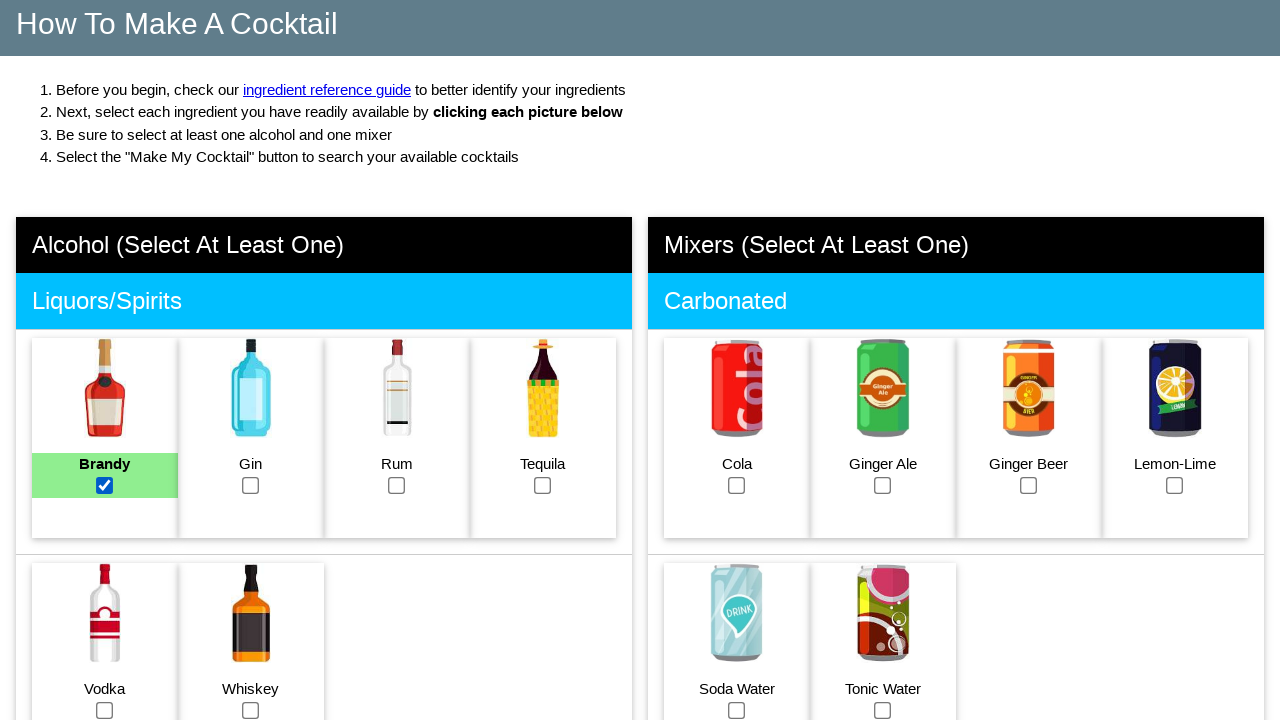

Selected gin spirit ingredient at (251, 485) on #gin_checkbox
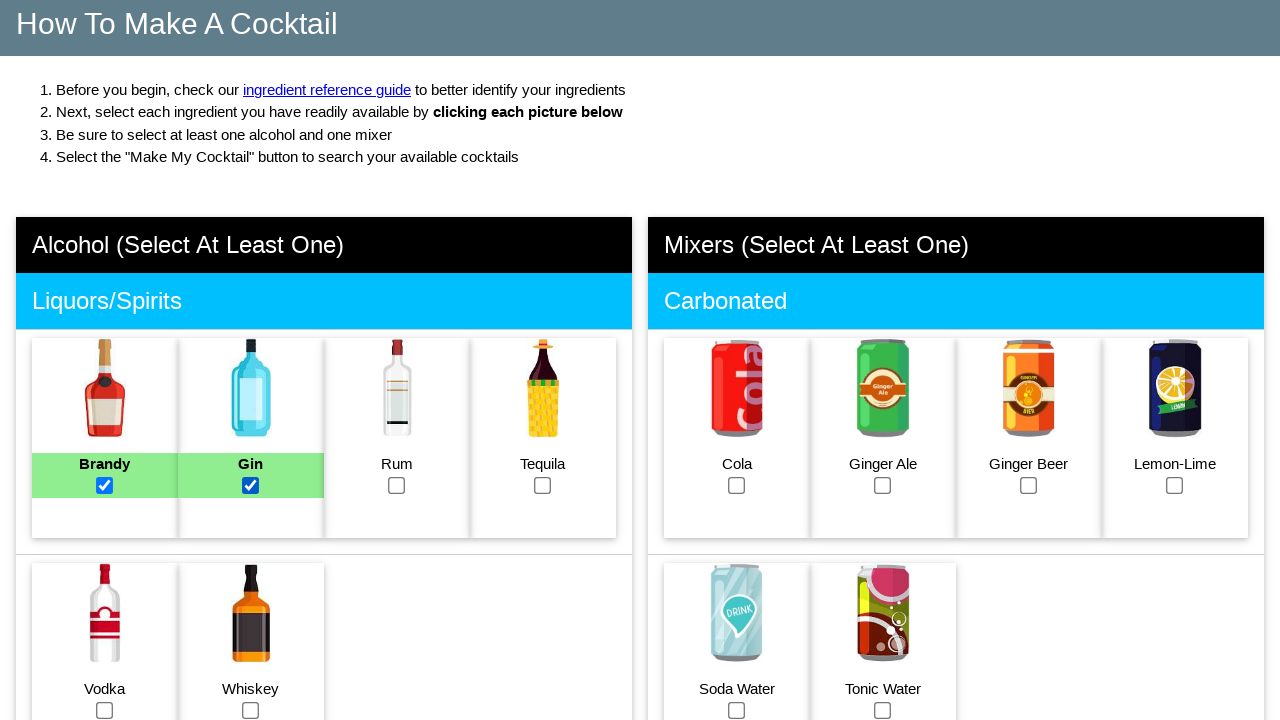

Selected rum spirit ingredient at (397, 485) on #rum_checkbox
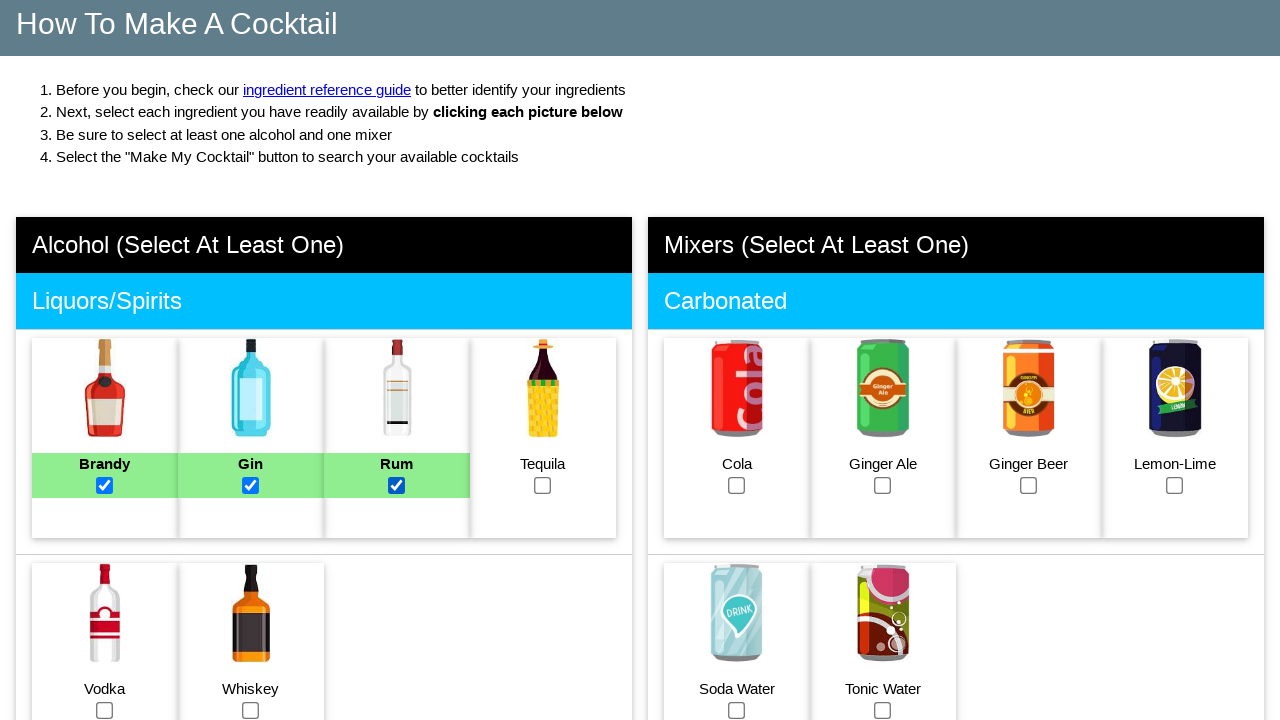

Selected tequila spirit ingredient at (543, 485) on #tequila_checkbox
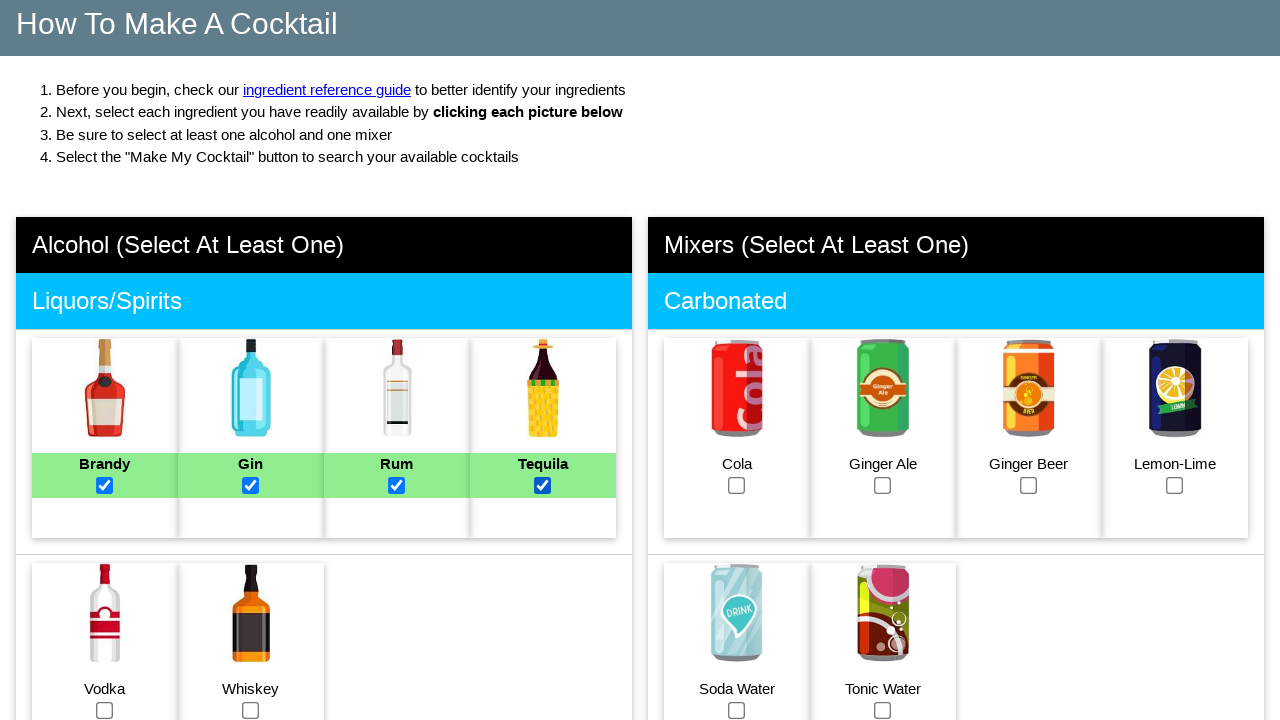

Selected vodka spirit ingredient at (105, 710) on #vodka_checkbox
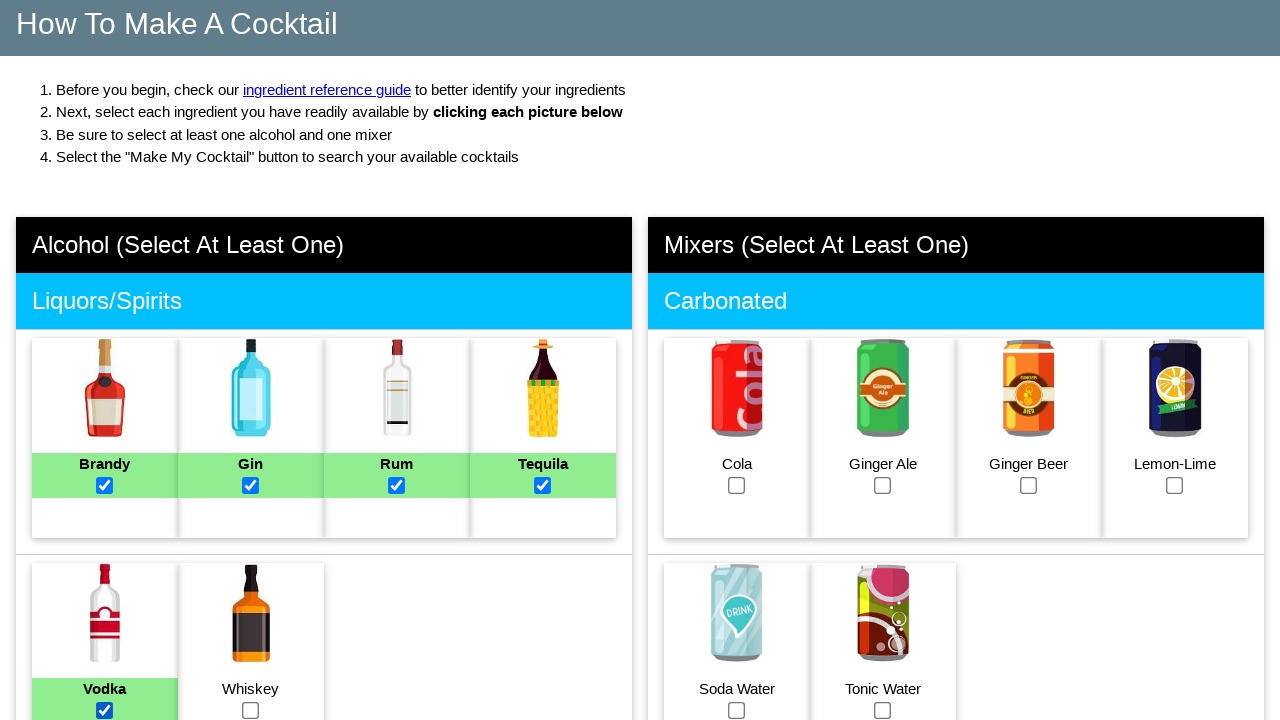

Selected whiskey spirit ingredient at (251, 710) on #whiskey_checkbox
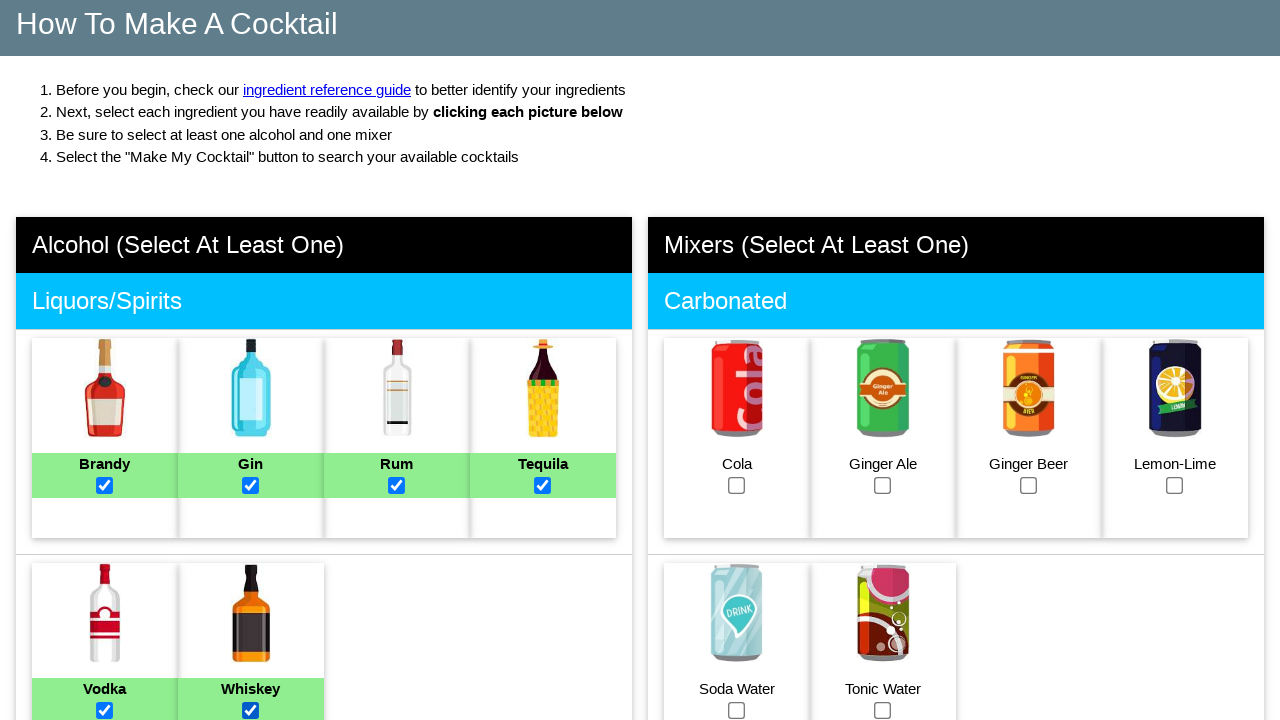

Selected almond liqueur ingredient at (105, 361) on #almondliqueur_checkbox
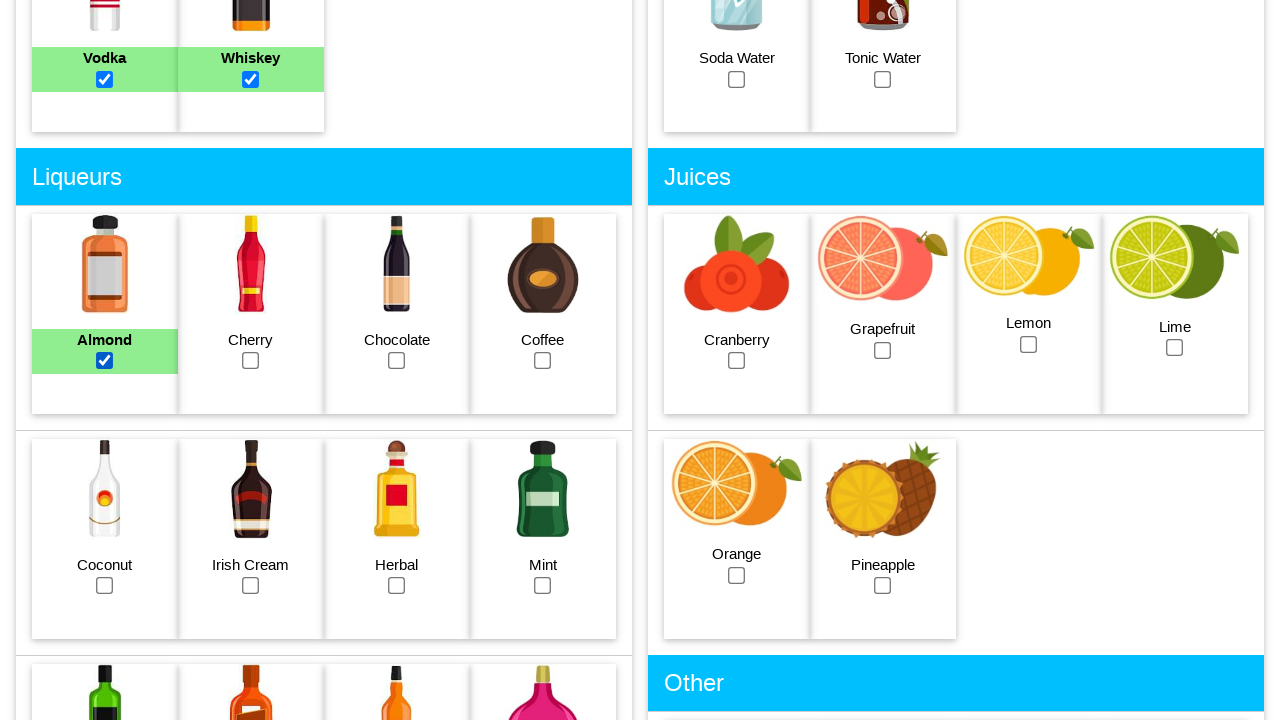

Selected cherry liqueur ingredient at (251, 361) on #cherryliqueur_checkbox
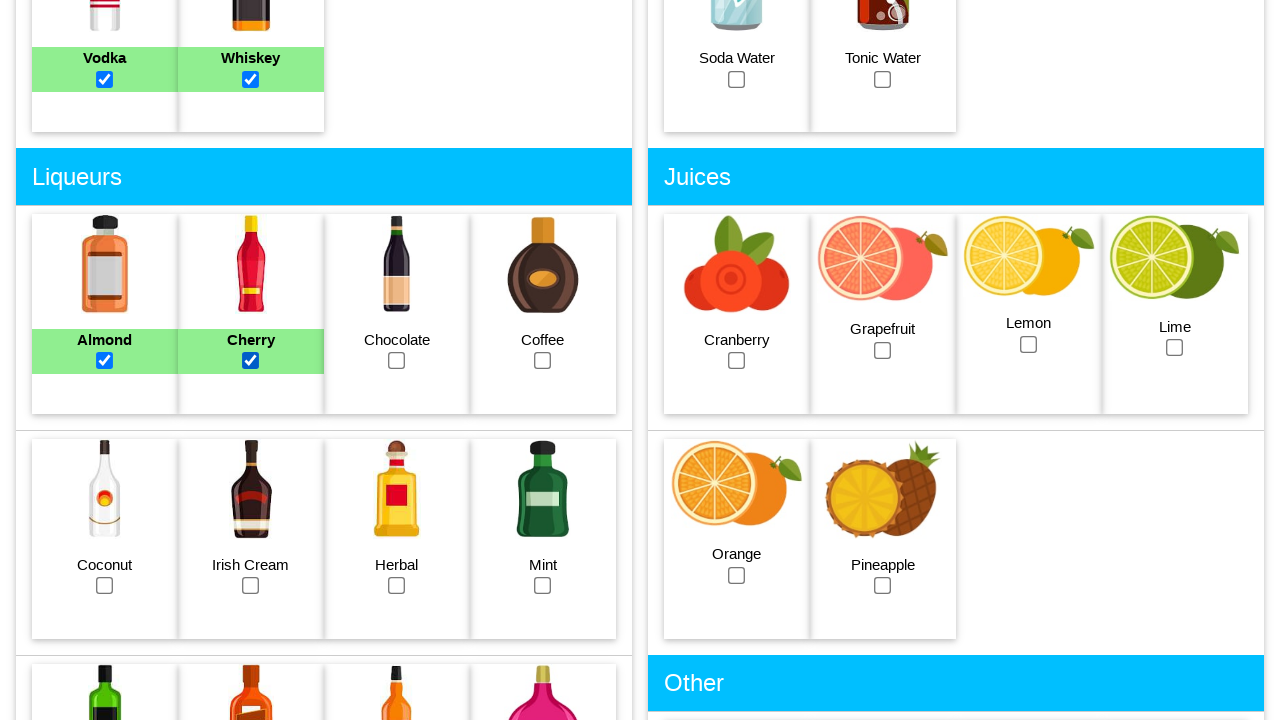

Selected chocolate liqueur ingredient at (397, 361) on #chocolate_checkbox
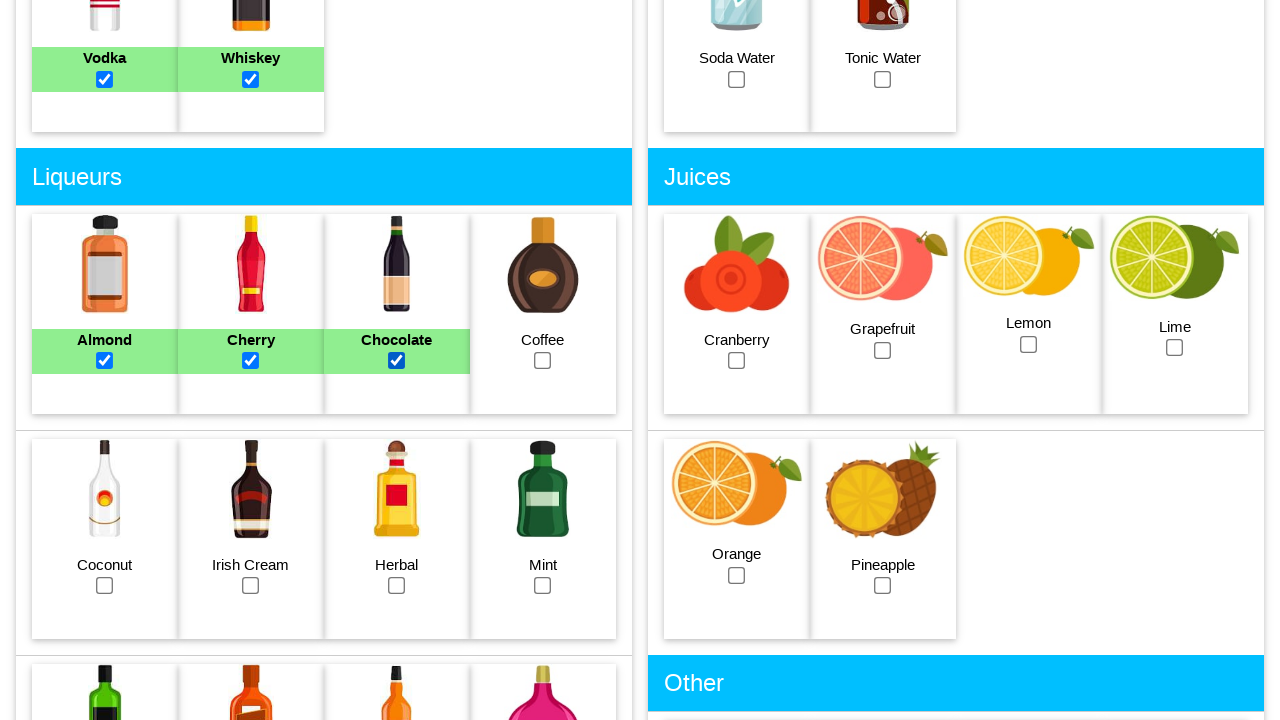

Selected coffee liqueur ingredient at (543, 361) on #coffee_checkbox
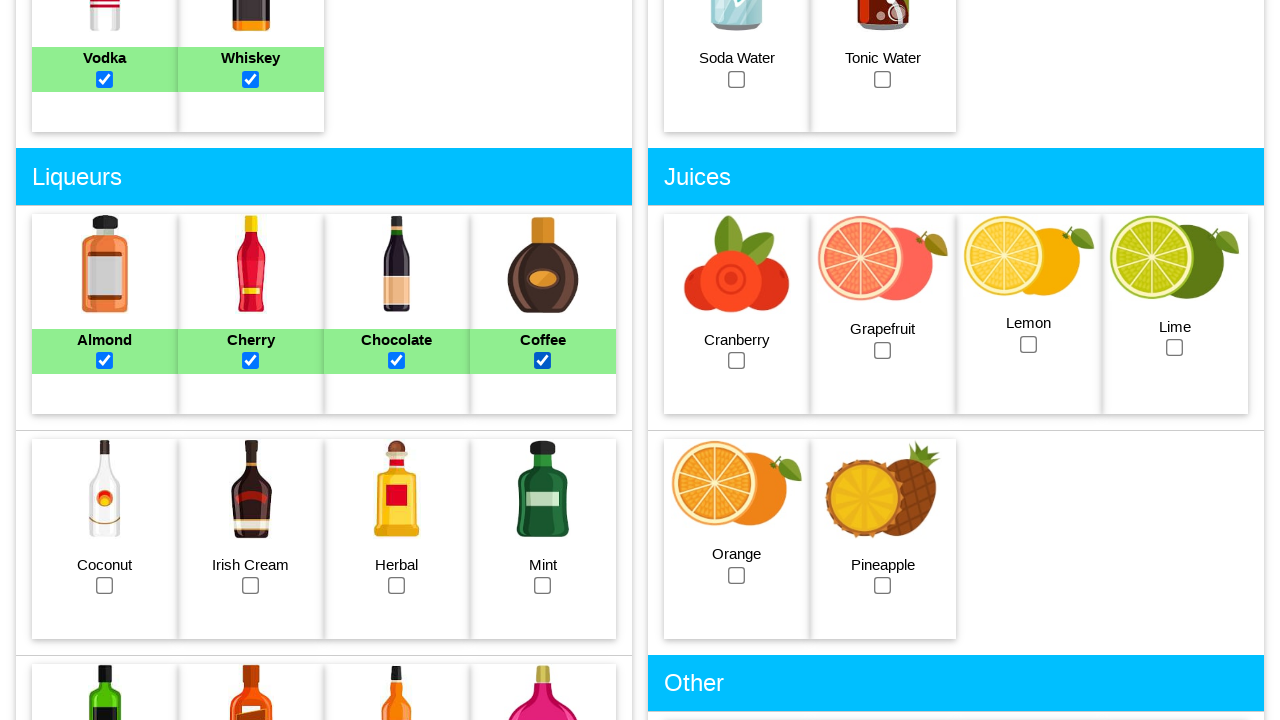

Selected coconut liqueur ingredient at (105, 586) on #coconut_checkbox
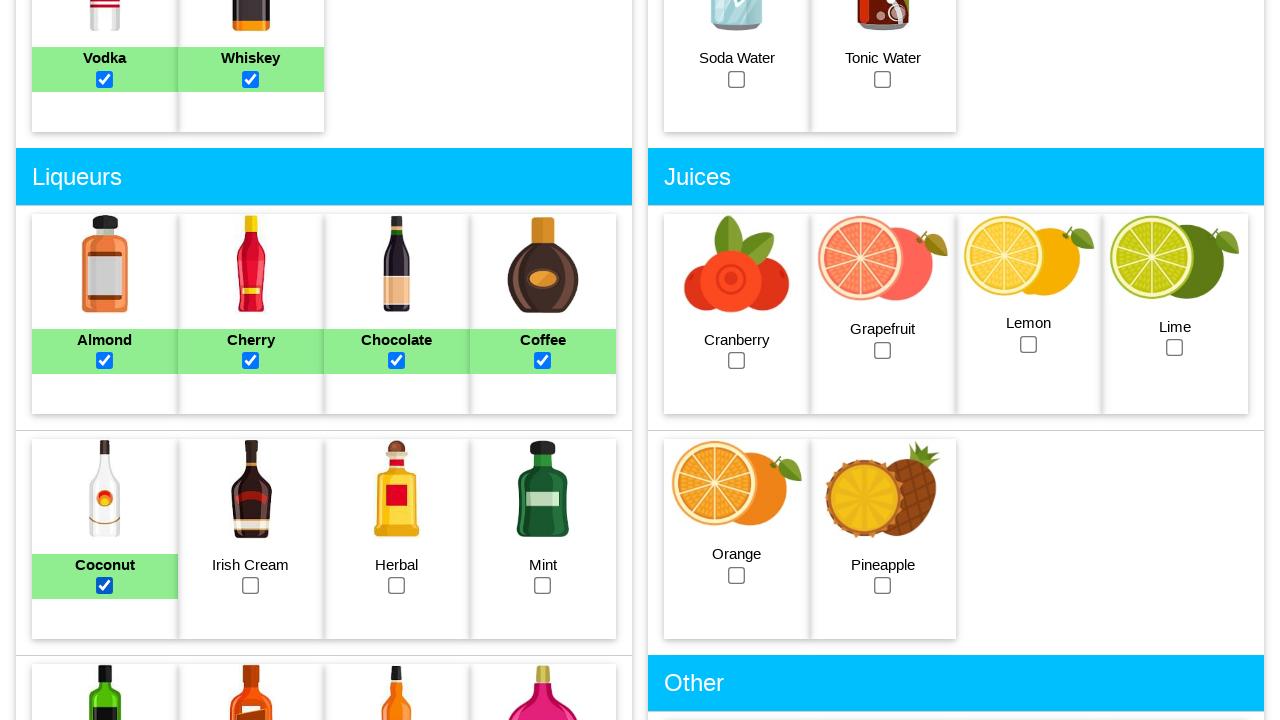

Selected Irish cream liqueur ingredient at (251, 586) on #irishcream_checkbox
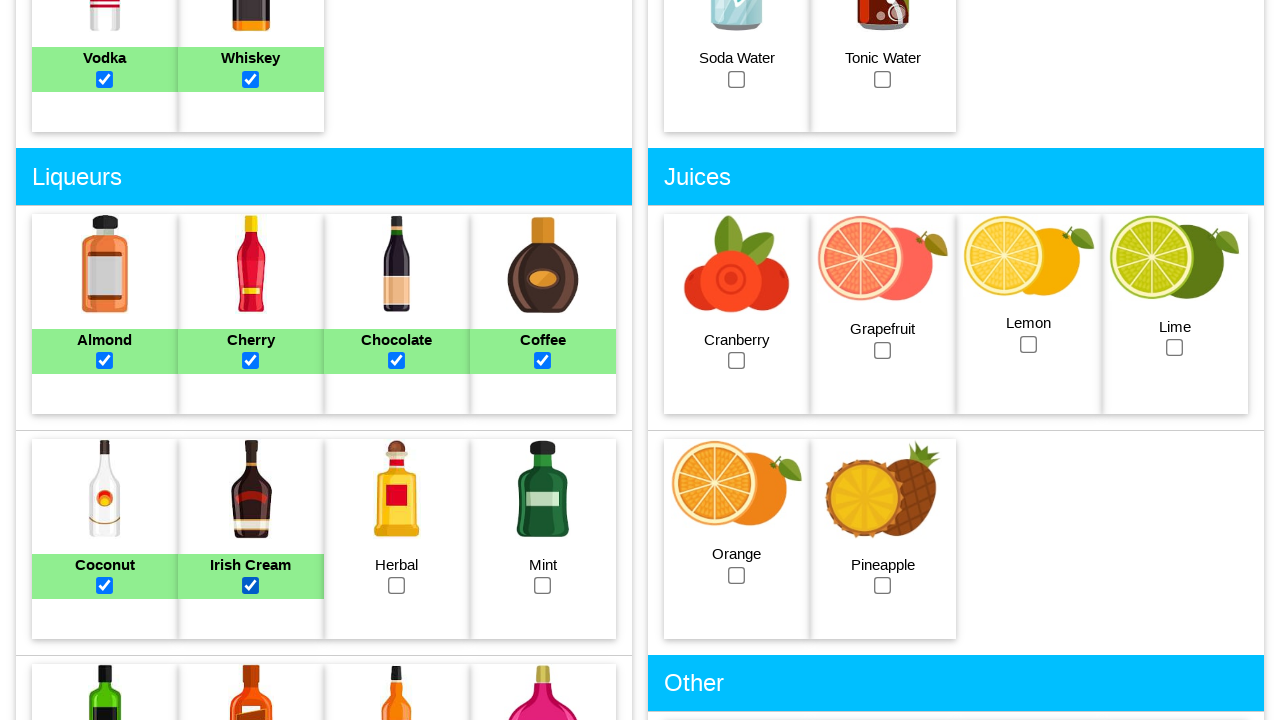

Selected herbal liqueur ingredient at (397, 586) on #herbal_checkbox
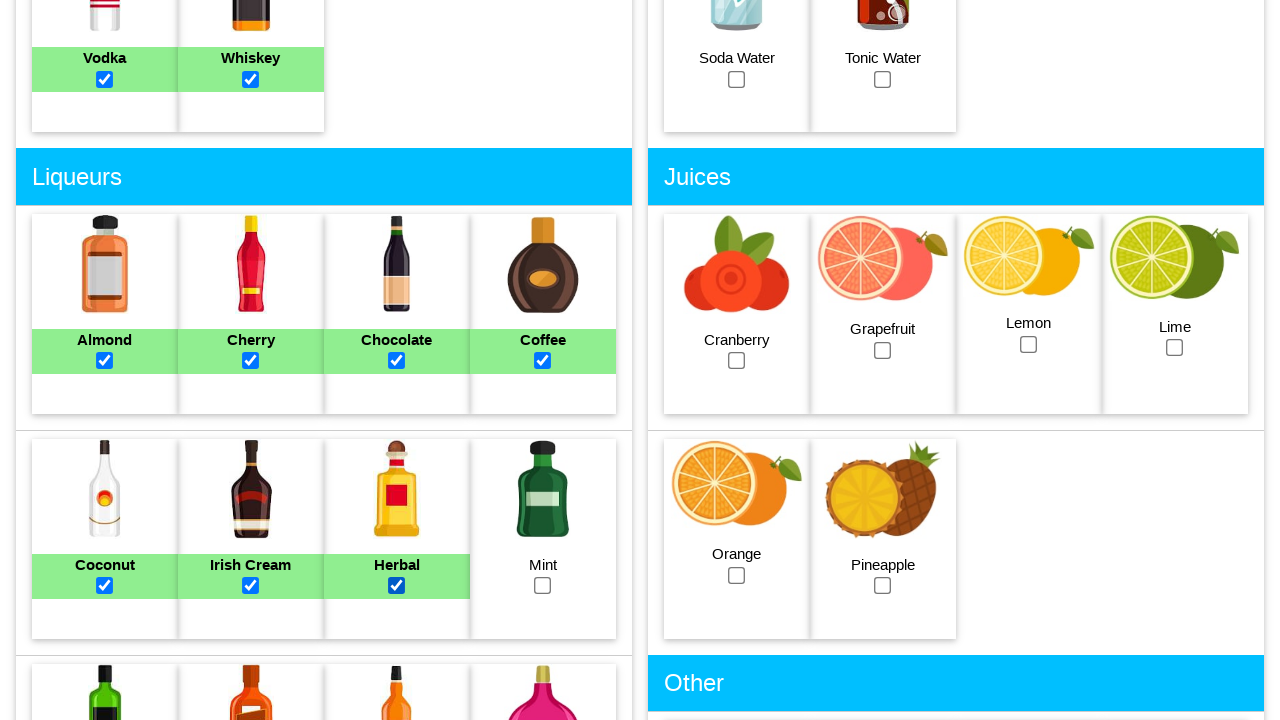

Selected mint liqueur ingredient at (543, 586) on #mint_checkbox
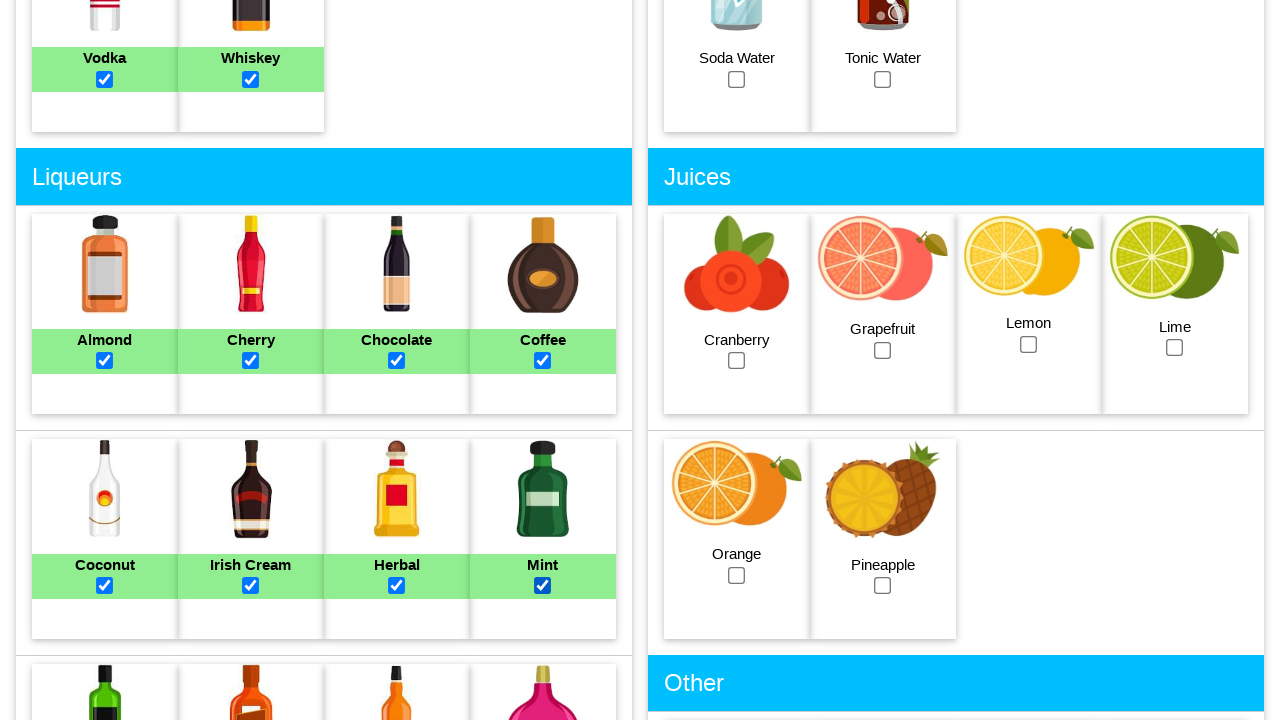

Selected melon liqueur ingredient at (105, 361) on #melonliqueur_checkbox
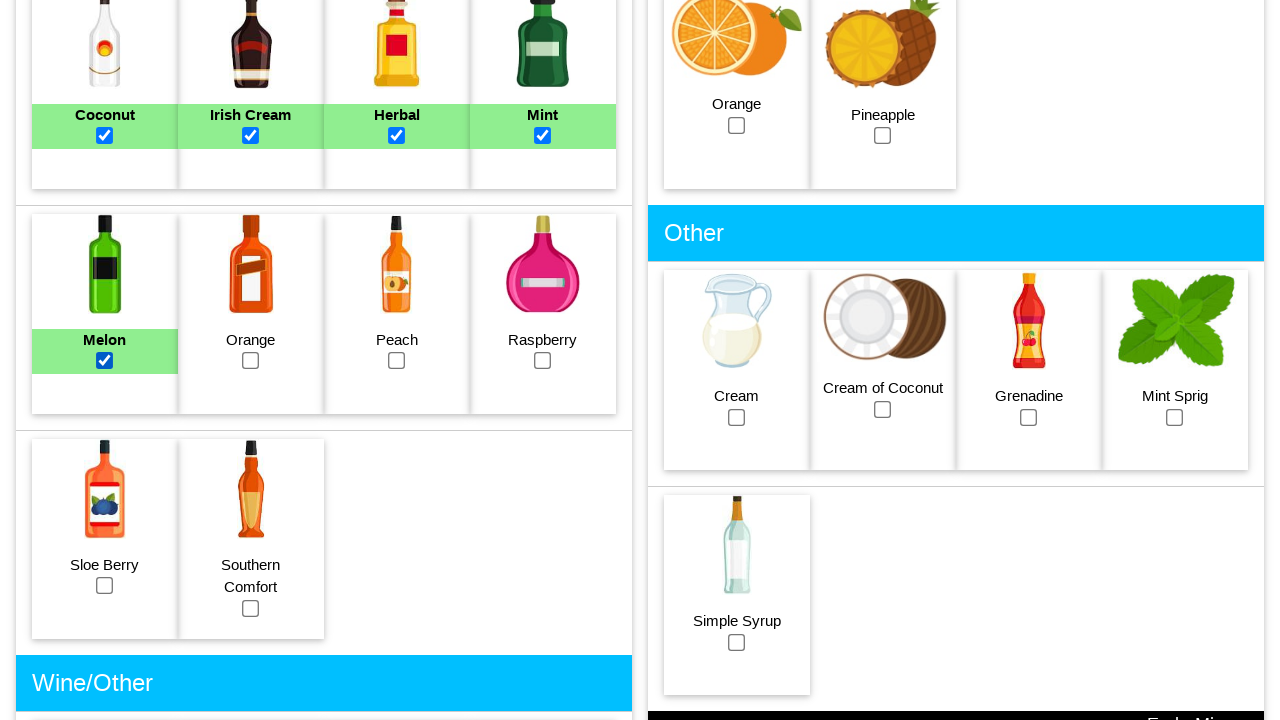

Selected orange liqueur ingredient at (251, 361) on #orangeliqueur_checkbox
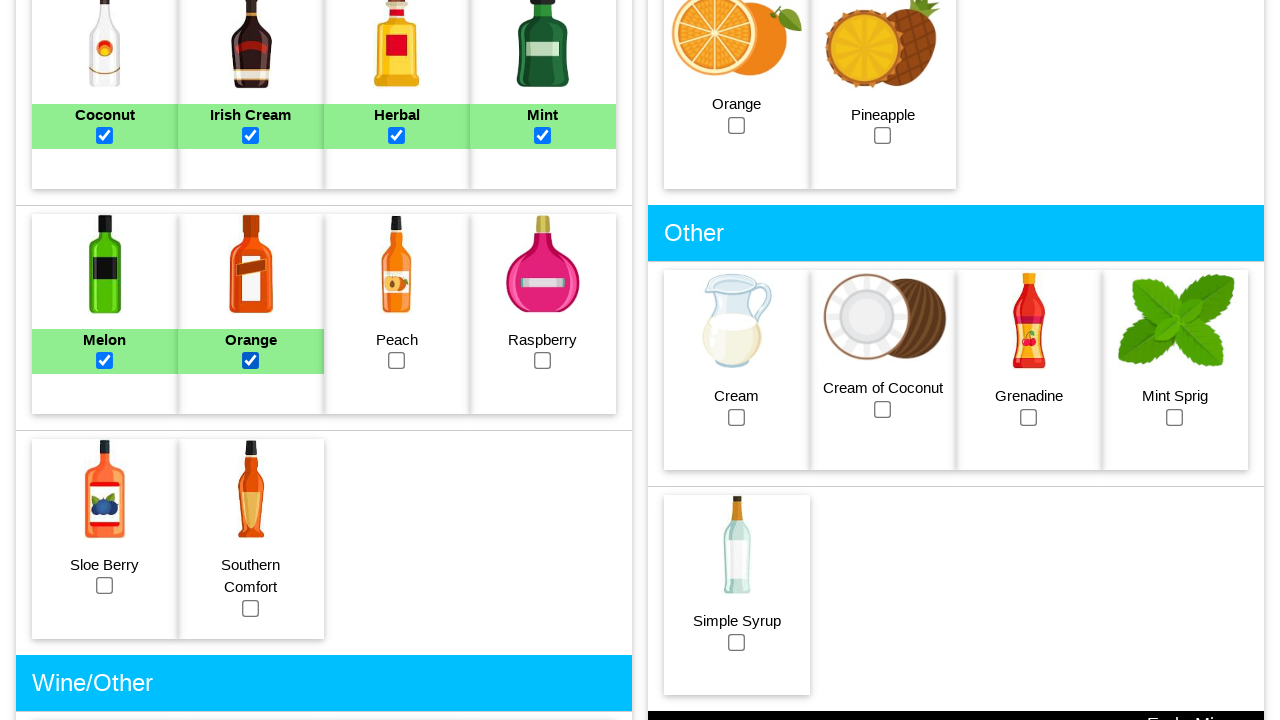

Selected peach liqueur ingredient at (397, 361) on #peach_checkbox
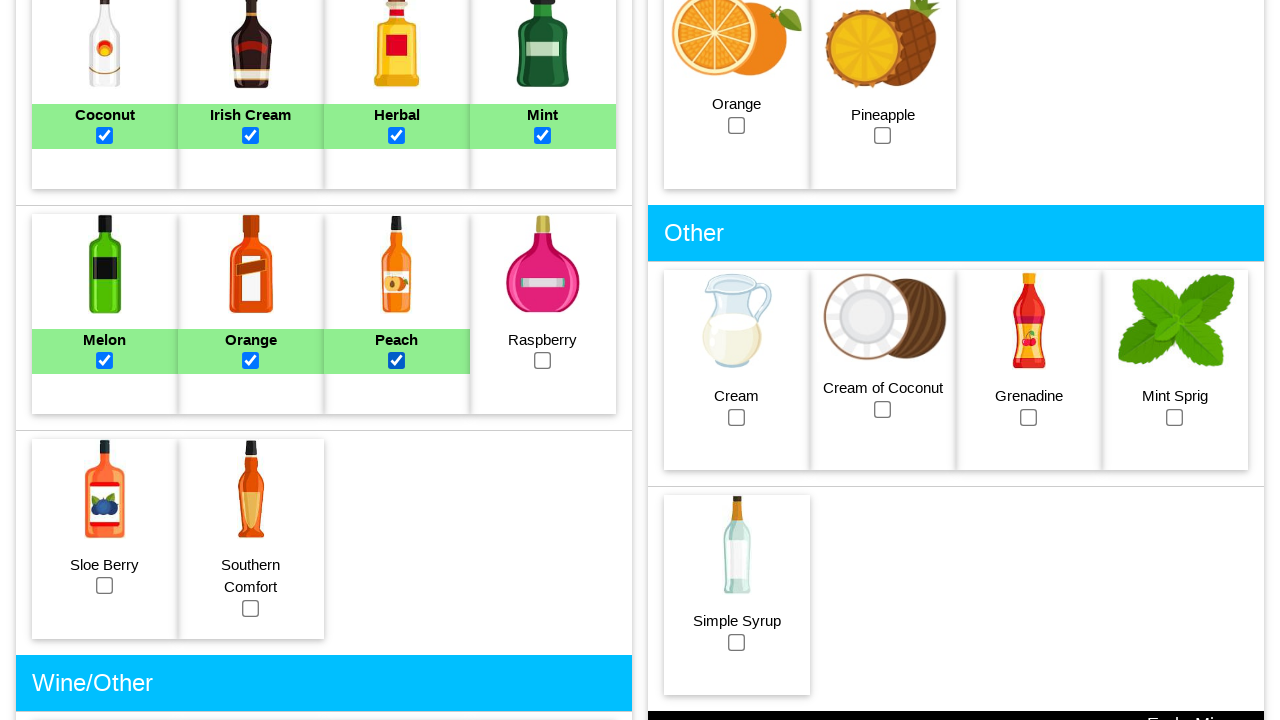

Selected raspberry liqueur ingredient at (543, 361) on #raspberryliqueur_checkbox
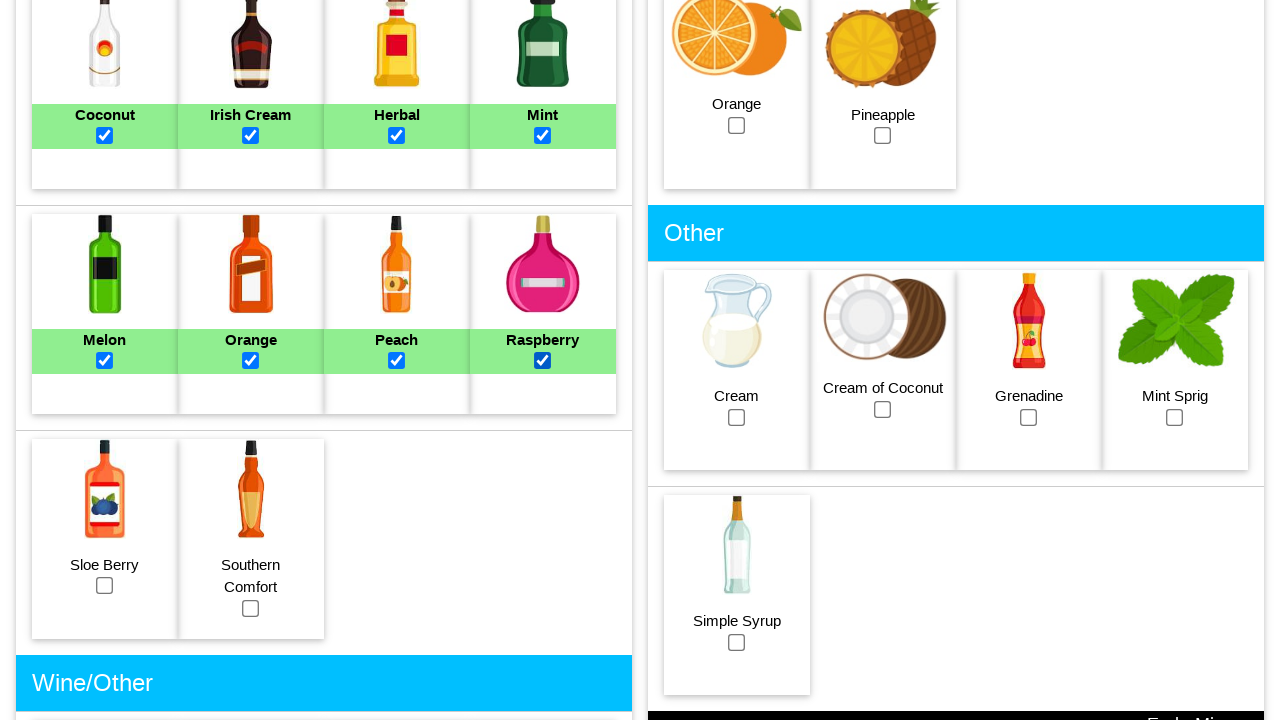

Selected sloe liqueur ingredient at (105, 586) on #sloeliqueur_checkbox
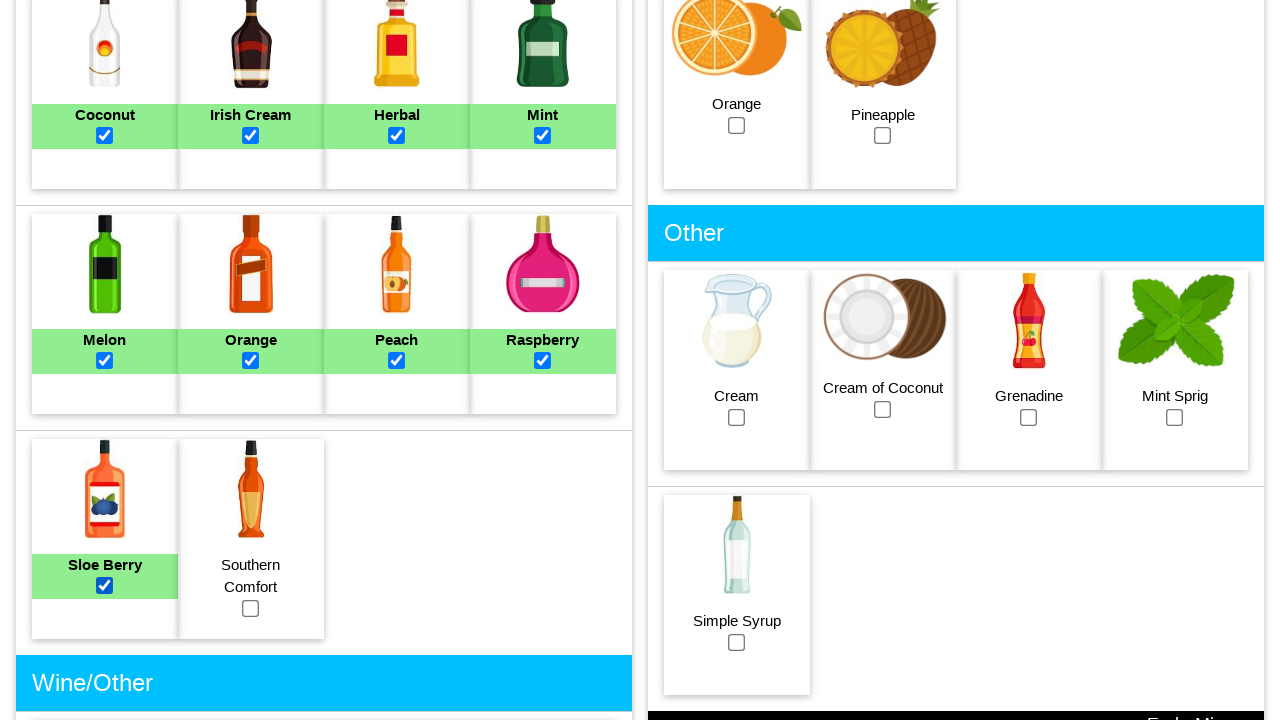

Selected Southern Comfort liqueur ingredient at (251, 608) on #soco_checkbox
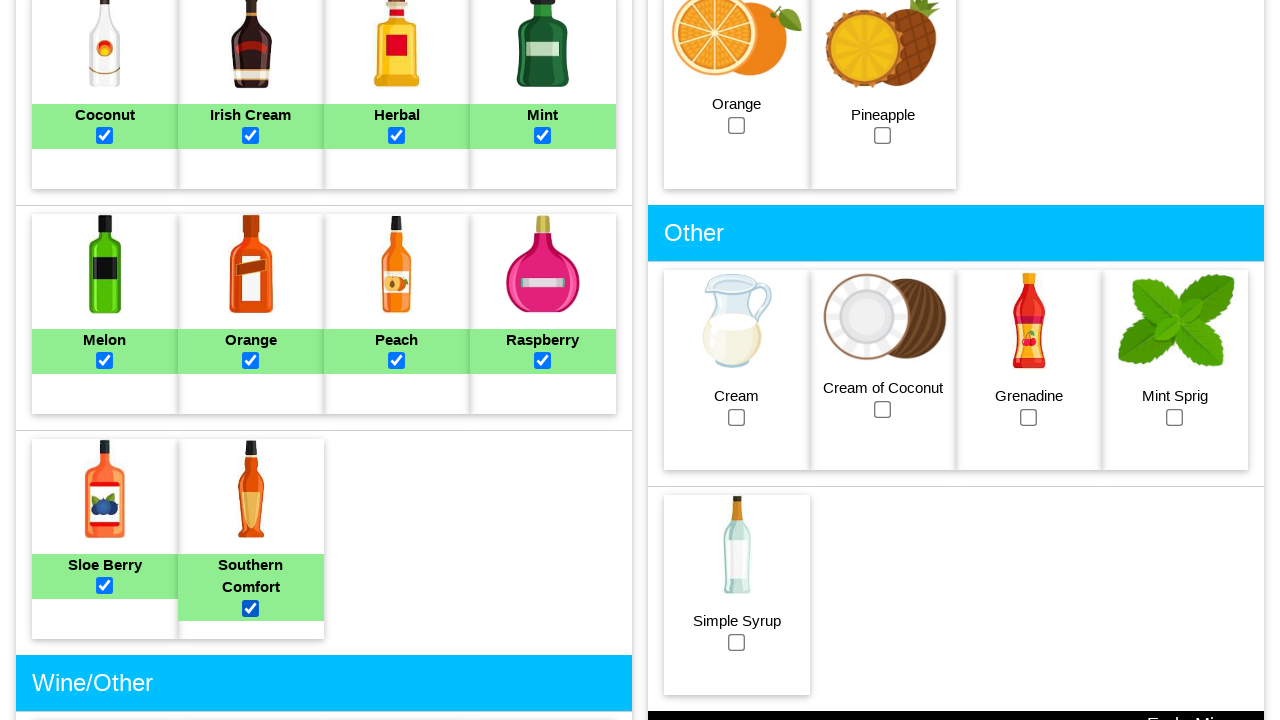

Selected bitters ingredient at (105, 360) on #bitters_checkbox
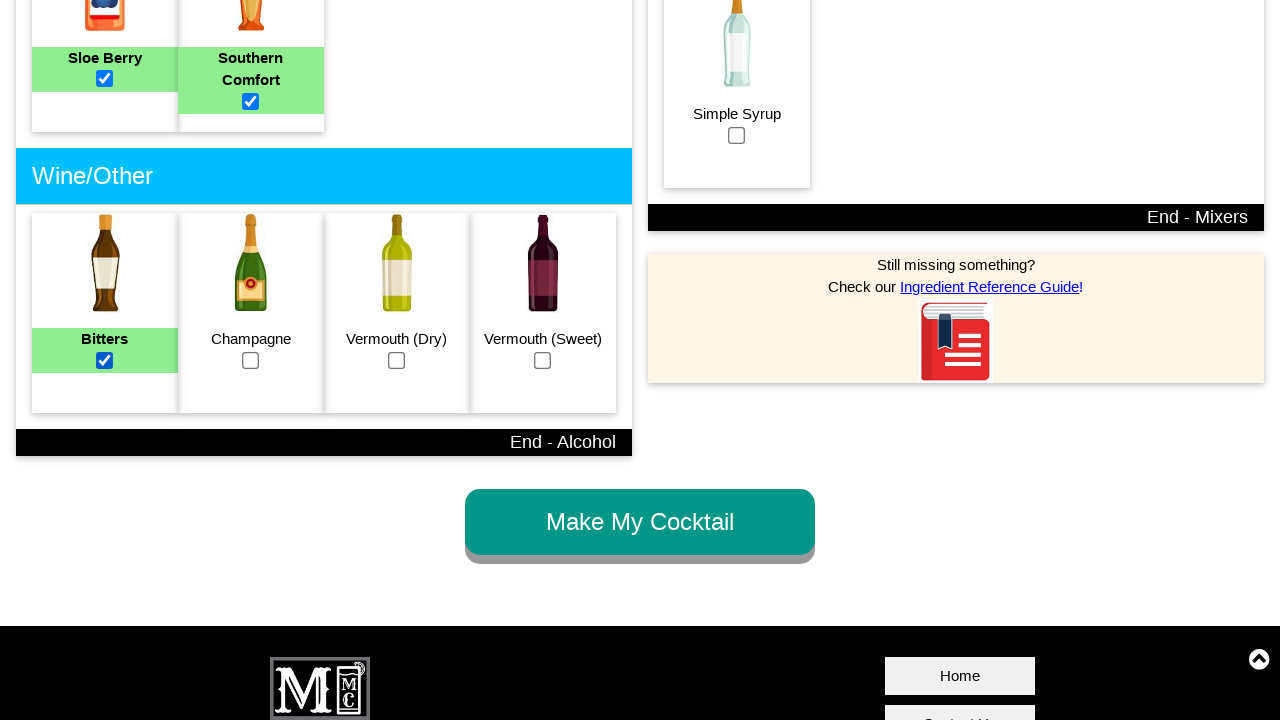

Selected champagne ingredient at (251, 360) on #champagne_checkbox
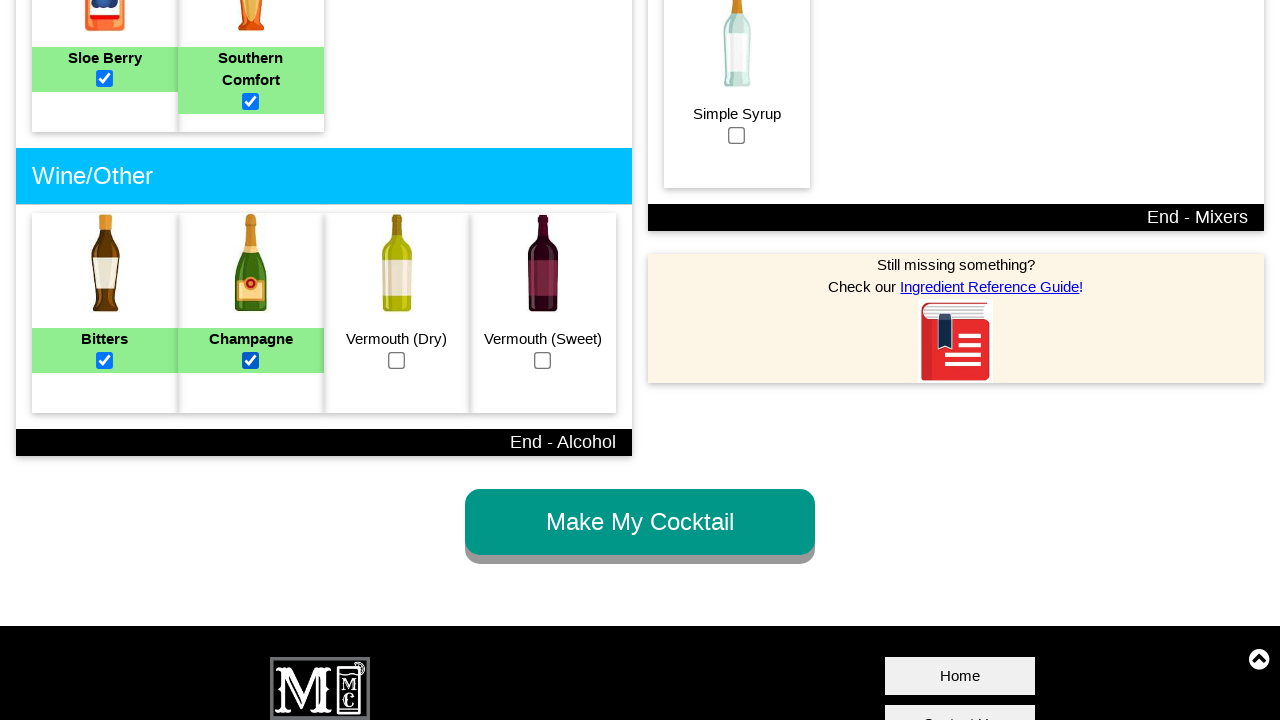

Selected dry vermouth ingredient at (397, 360) on #vermouthdry_checkbox
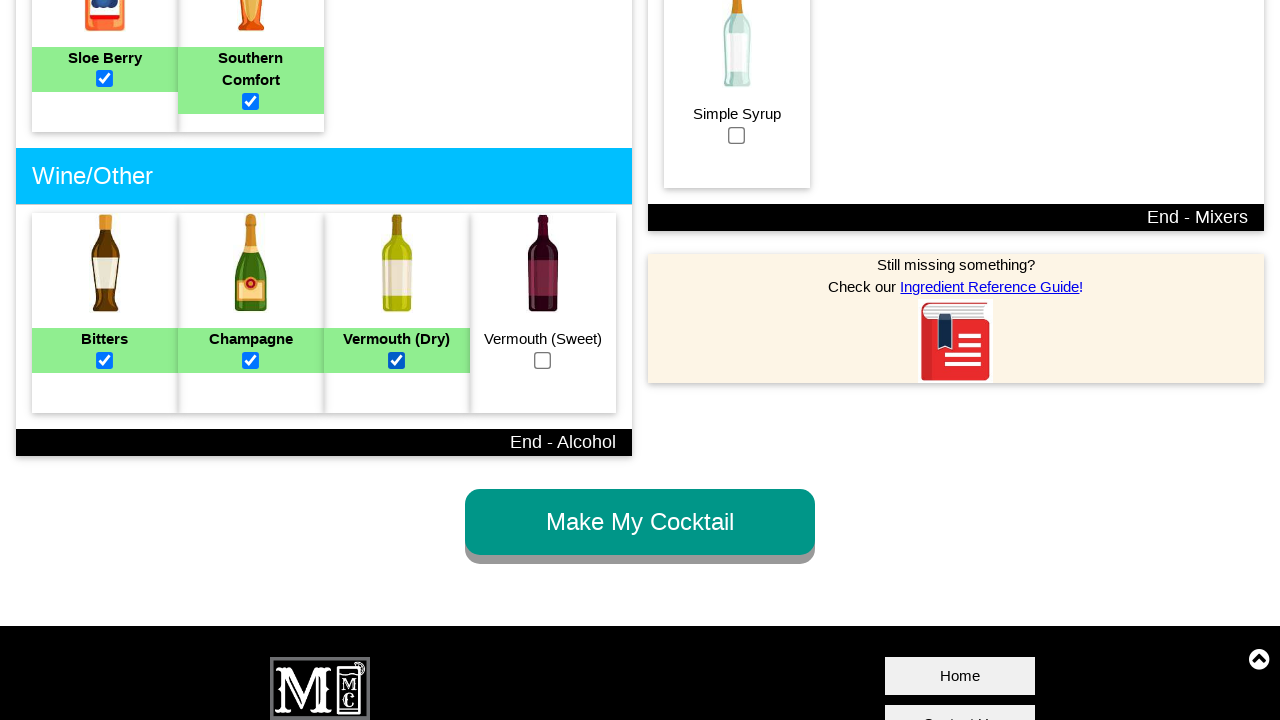

Selected sweet vermouth ingredient at (543, 360) on #vermouthsweet_checkbox
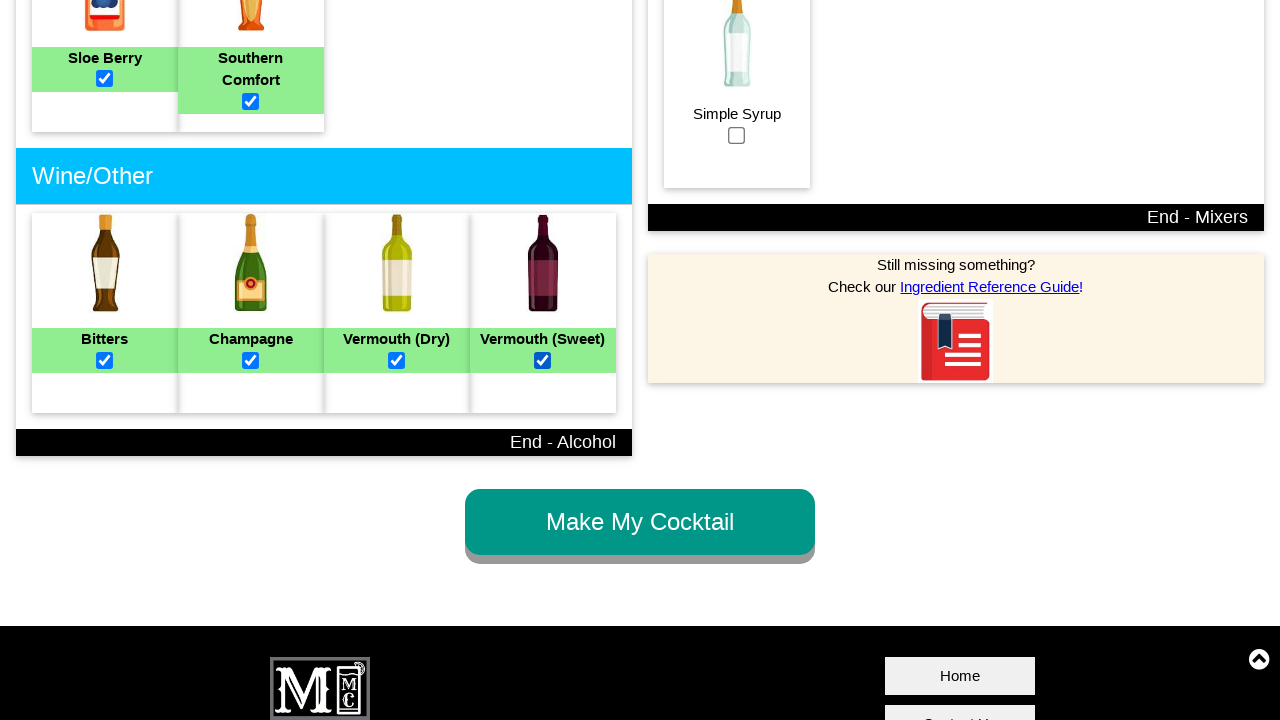

Selected cola mixer at (737, 360) on #cola_checkbox
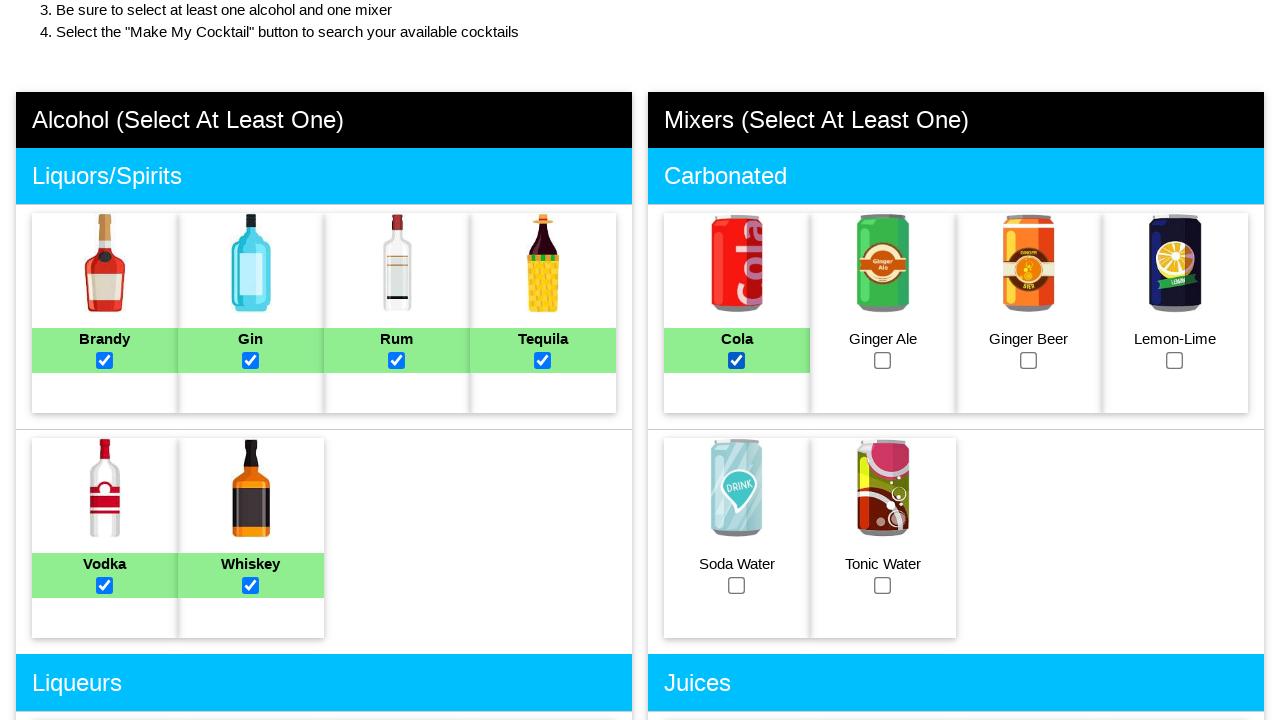

Selected ginger ale mixer at (883, 360) on #gingerale_checkbox
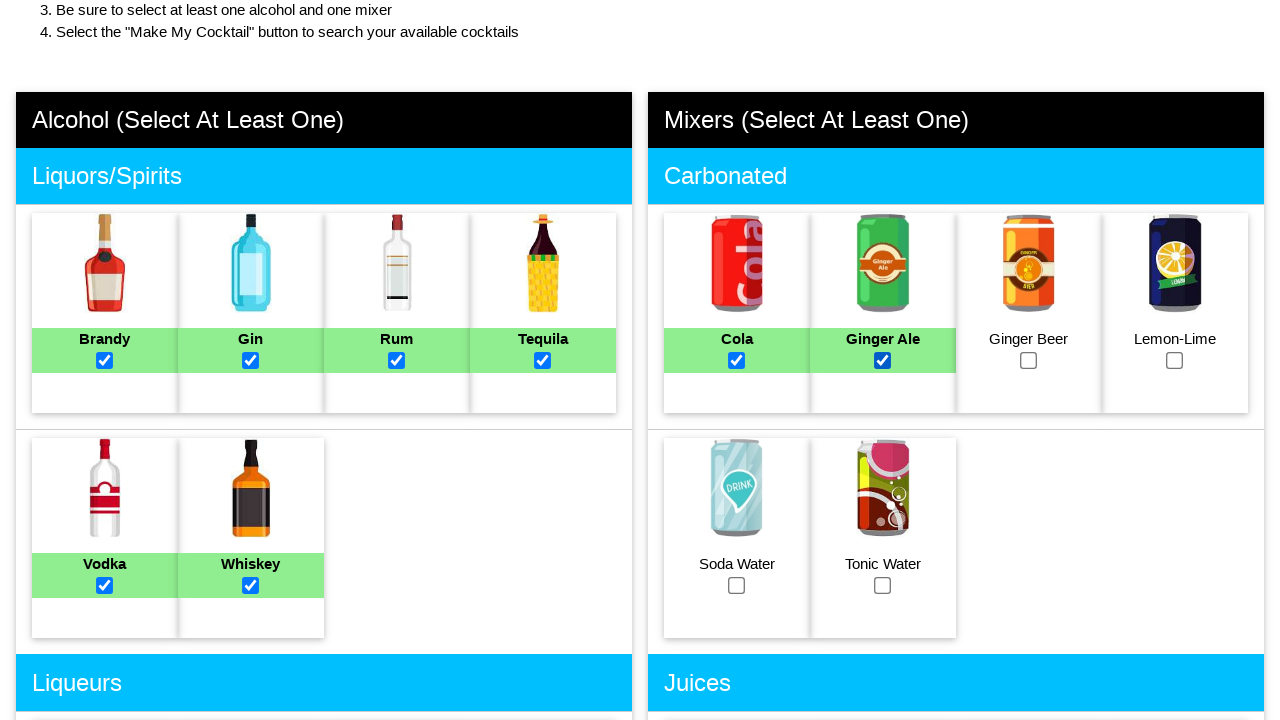

Selected ginger beer mixer at (1029, 360) on #gingerbeer_checkbox
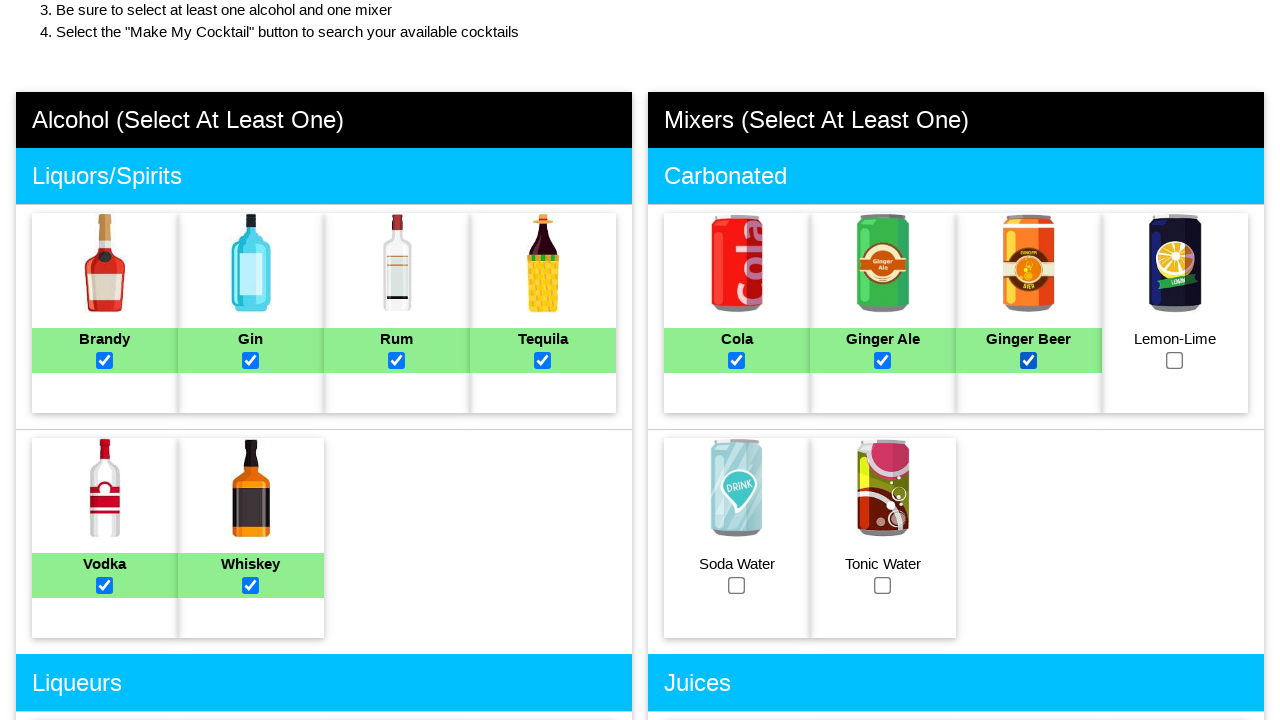

Selected lemon-lime soda mixer at (1175, 360) on #lemonlime_checkbox
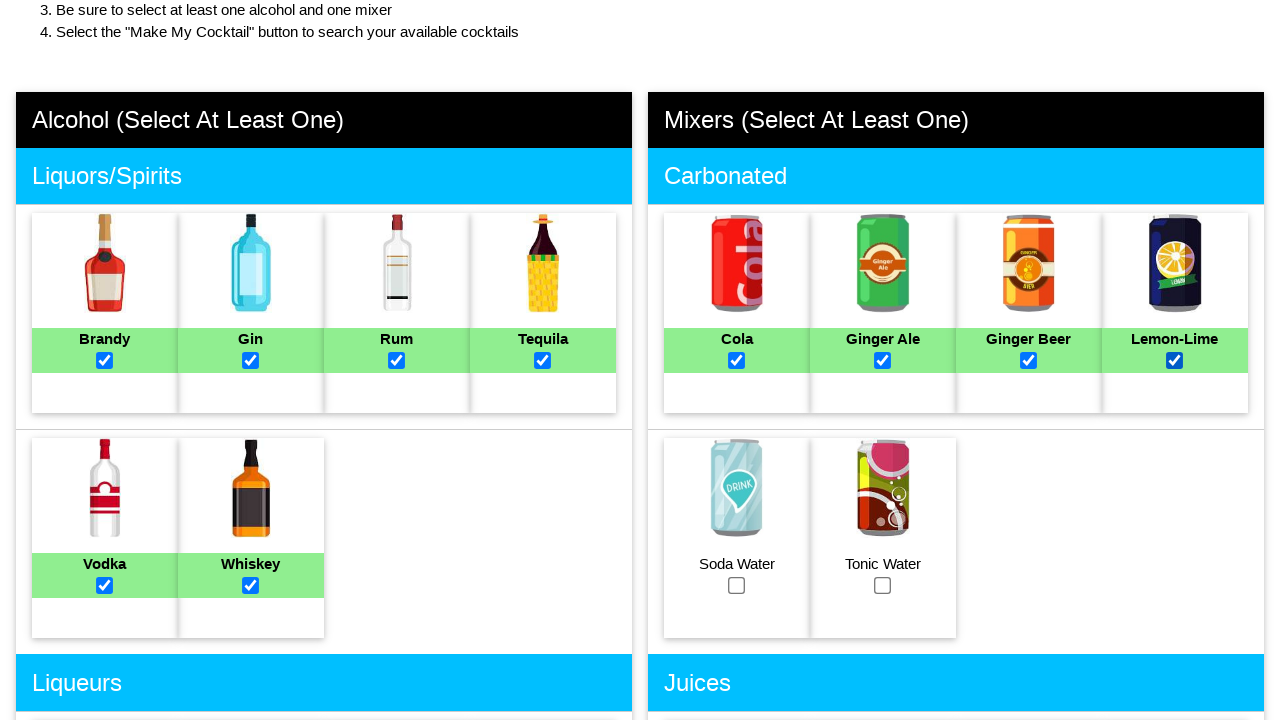

Selected soda water mixer at (737, 585) on #sodawater_checkbox
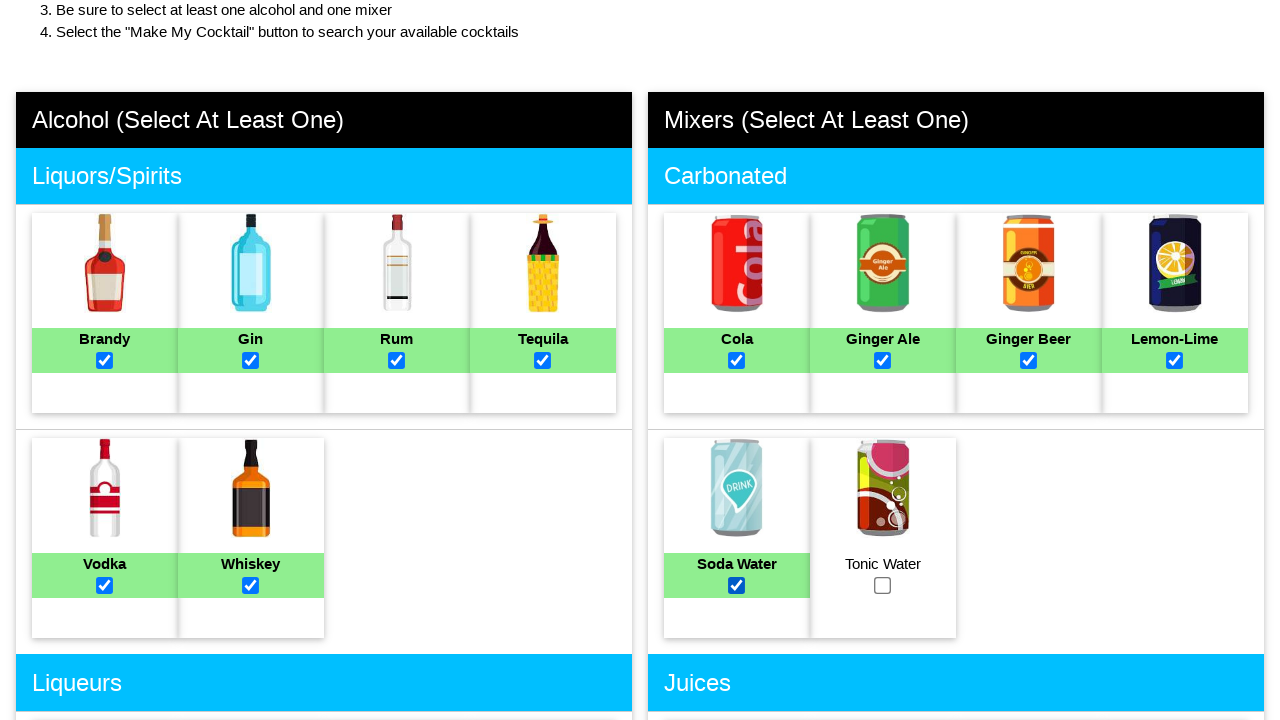

Selected tonic water mixer at (883, 585) on #tonicwater_checkbox
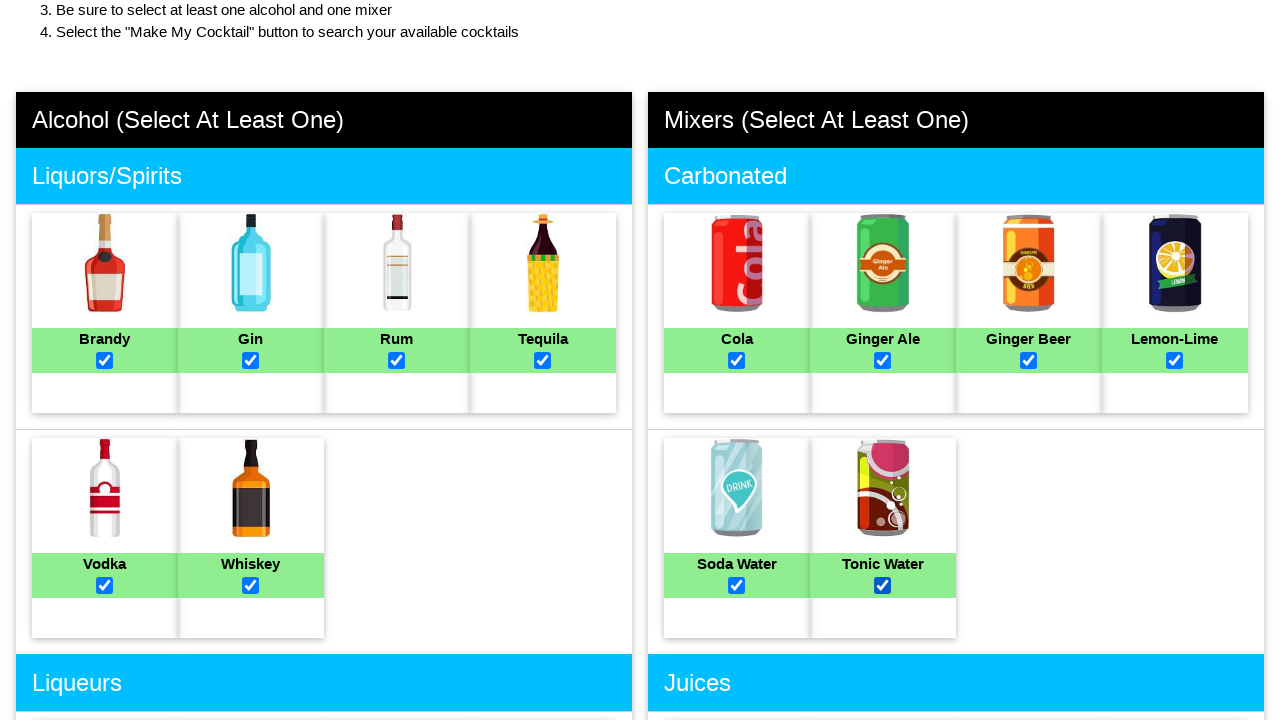

Selected cranberry juice at (737, 361) on #cranberryjuice_checkbox
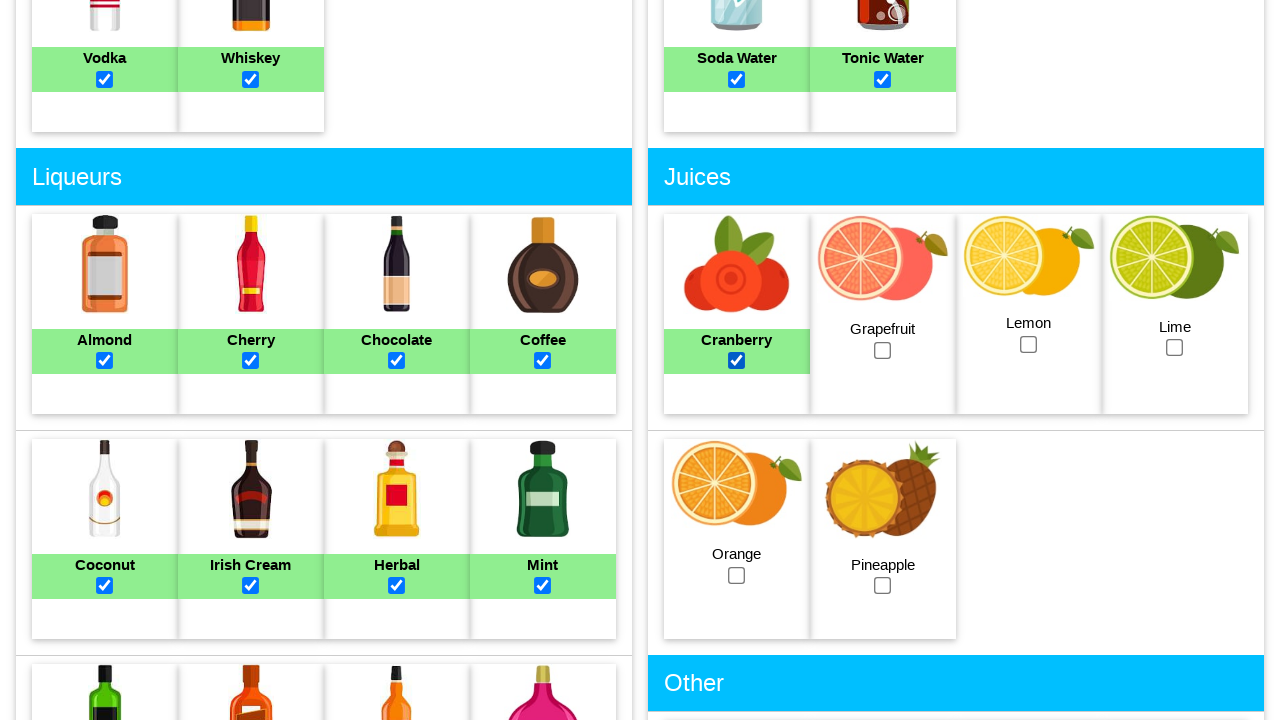

Selected grapefruit juice at (883, 350) on #grapefruitjuice_checkbox
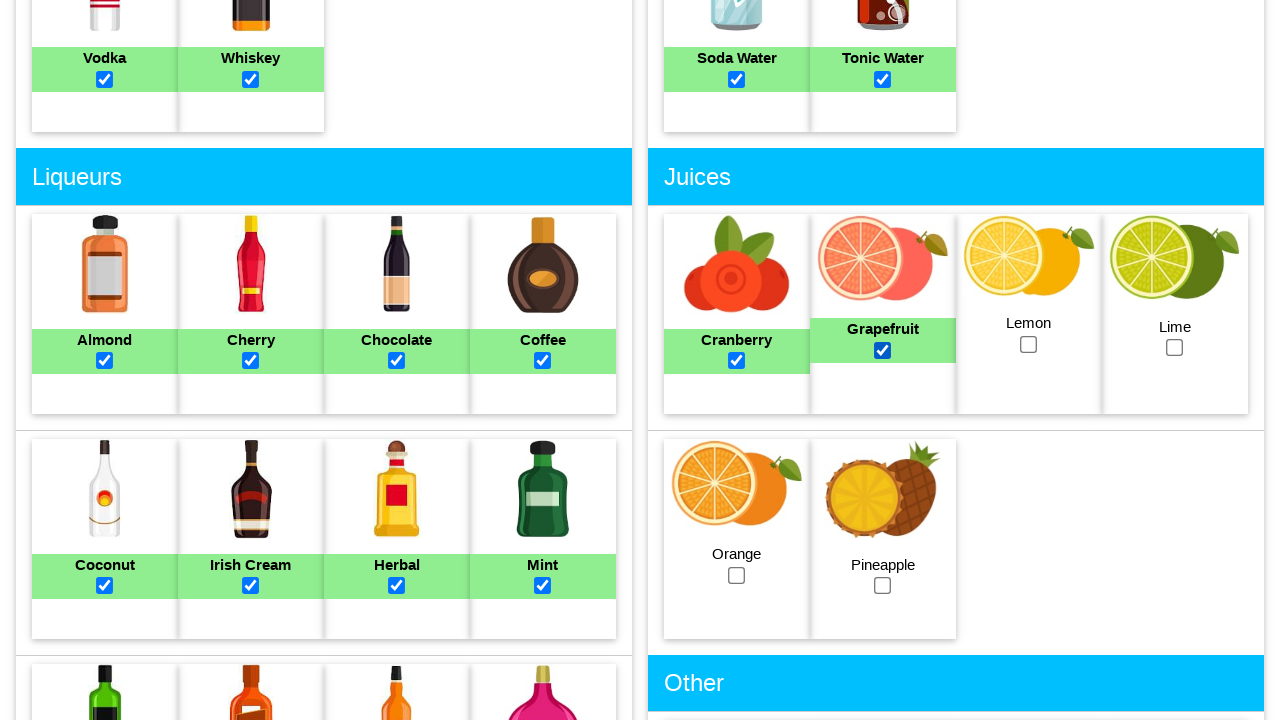

Selected lemon juice at (1029, 344) on #lemonjuice_checkbox
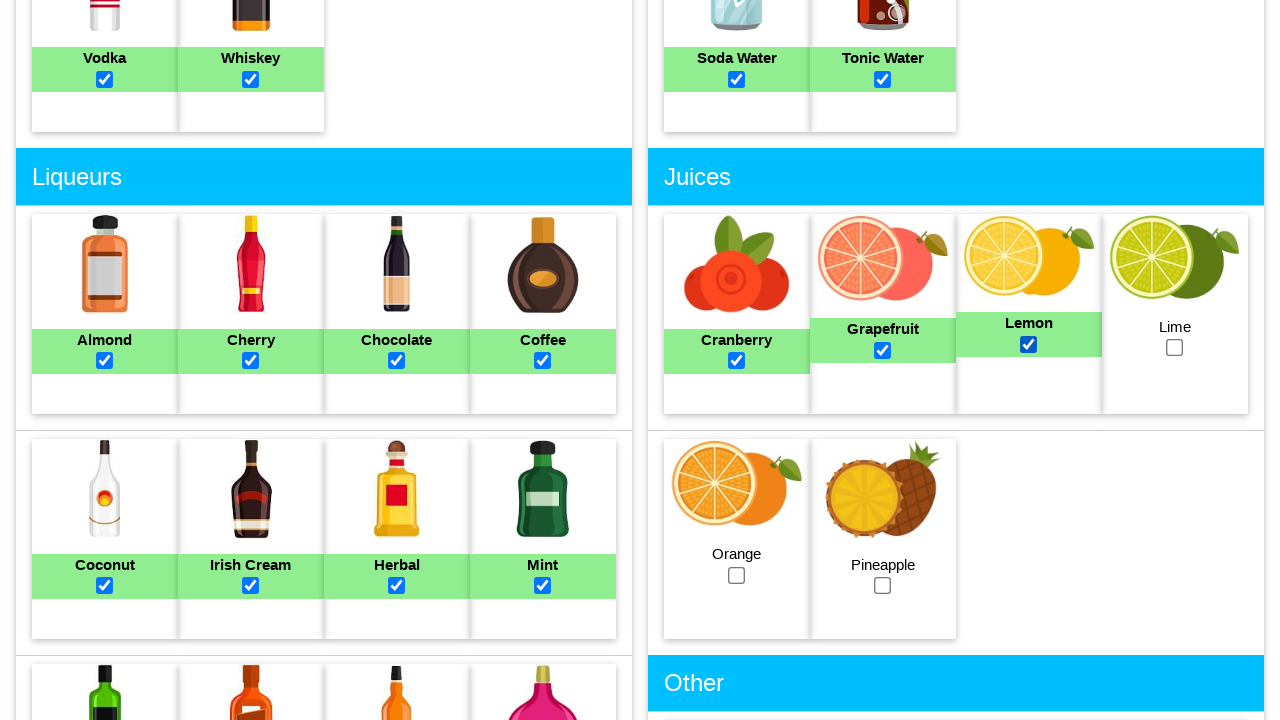

Selected lime juice at (1175, 348) on #limejuice_checkbox
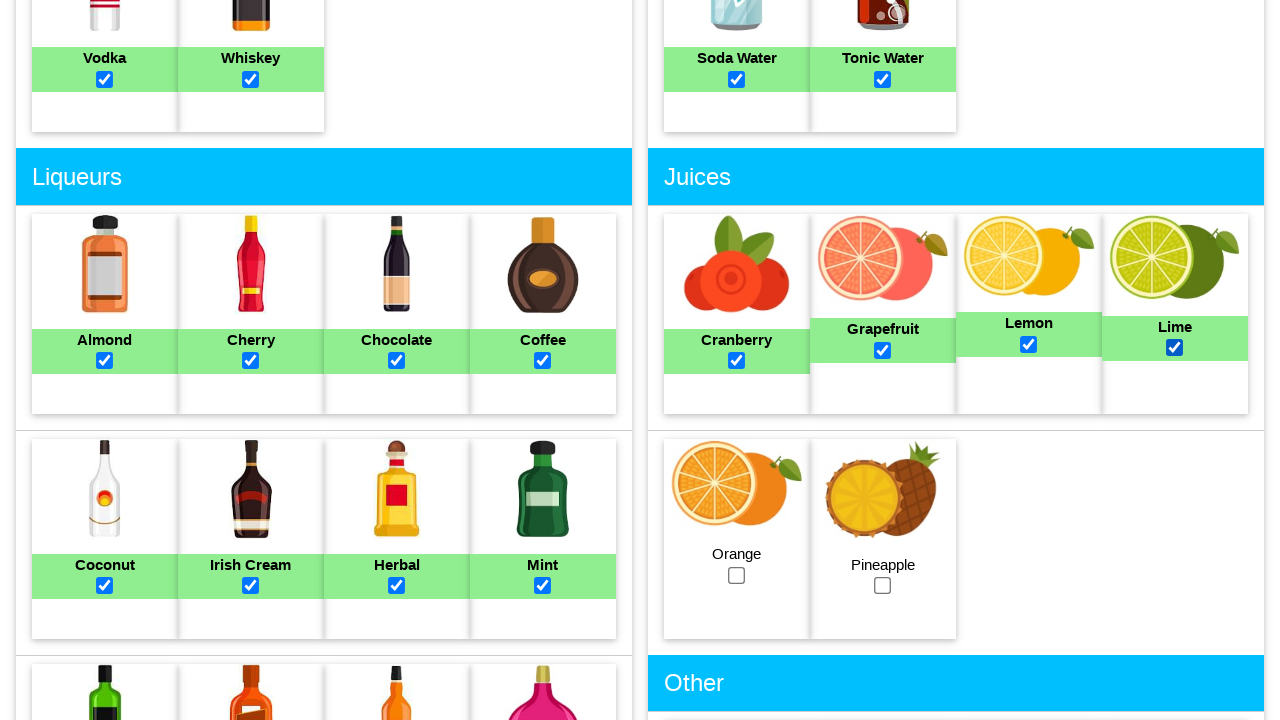

Selected orange juice at (737, 575) on #orangejuice_checkbox
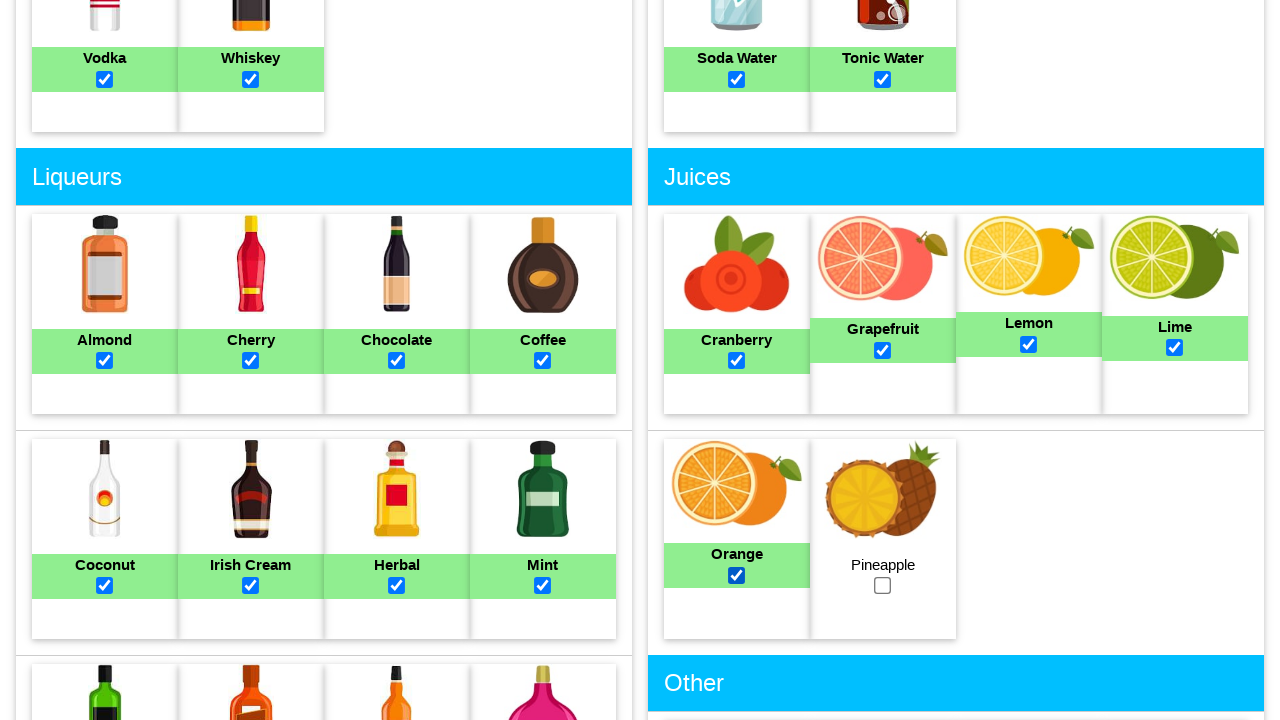

Selected pineapple juice at (883, 586) on #pineapplejuice_checkbox
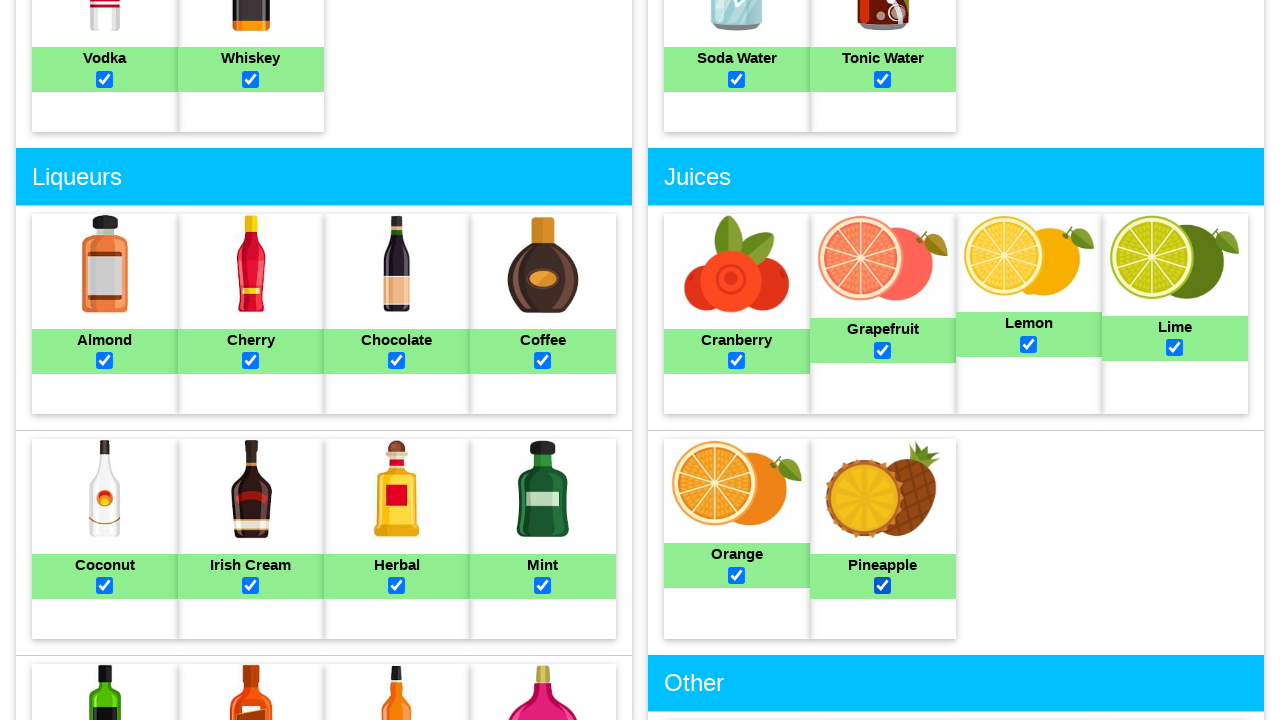

Selected cream ingredient at (737, 360) on #cream_checkbox
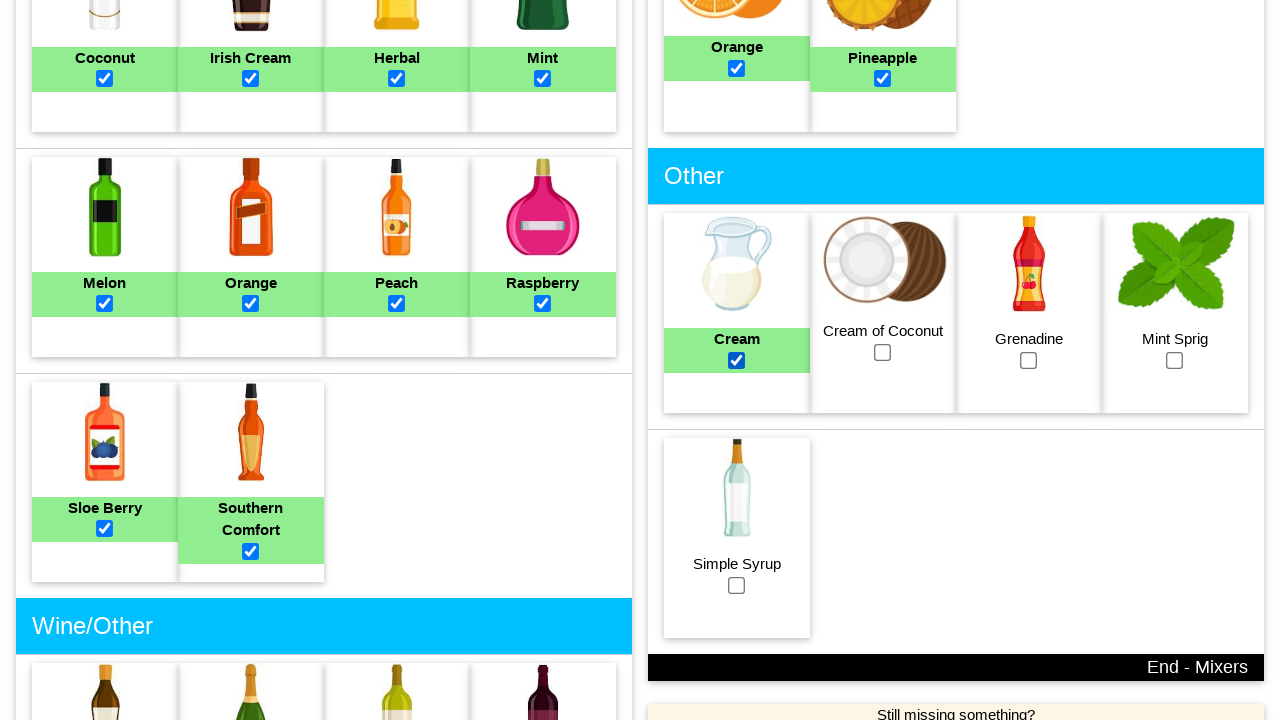

Selected cream of coconut ingredient at (883, 352) on #creamofcoconut_checkbox
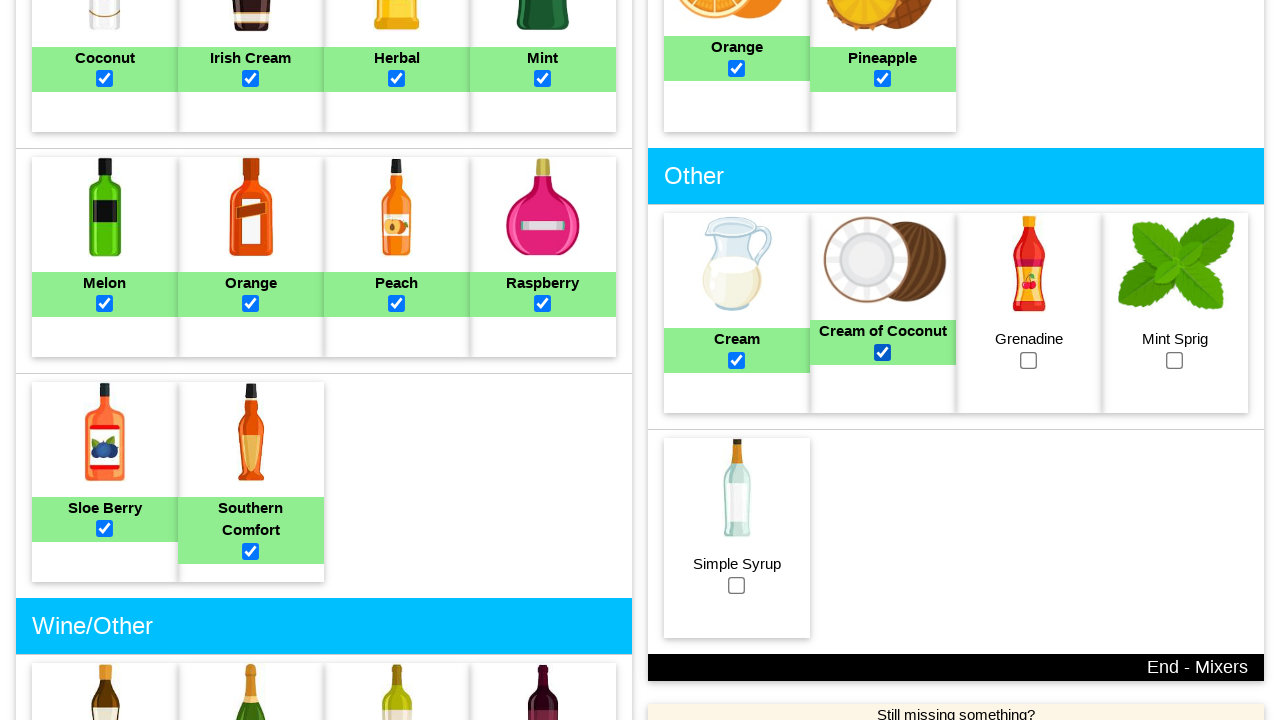

Selected grenadine ingredient at (1029, 360) on #grenadine_checkbox
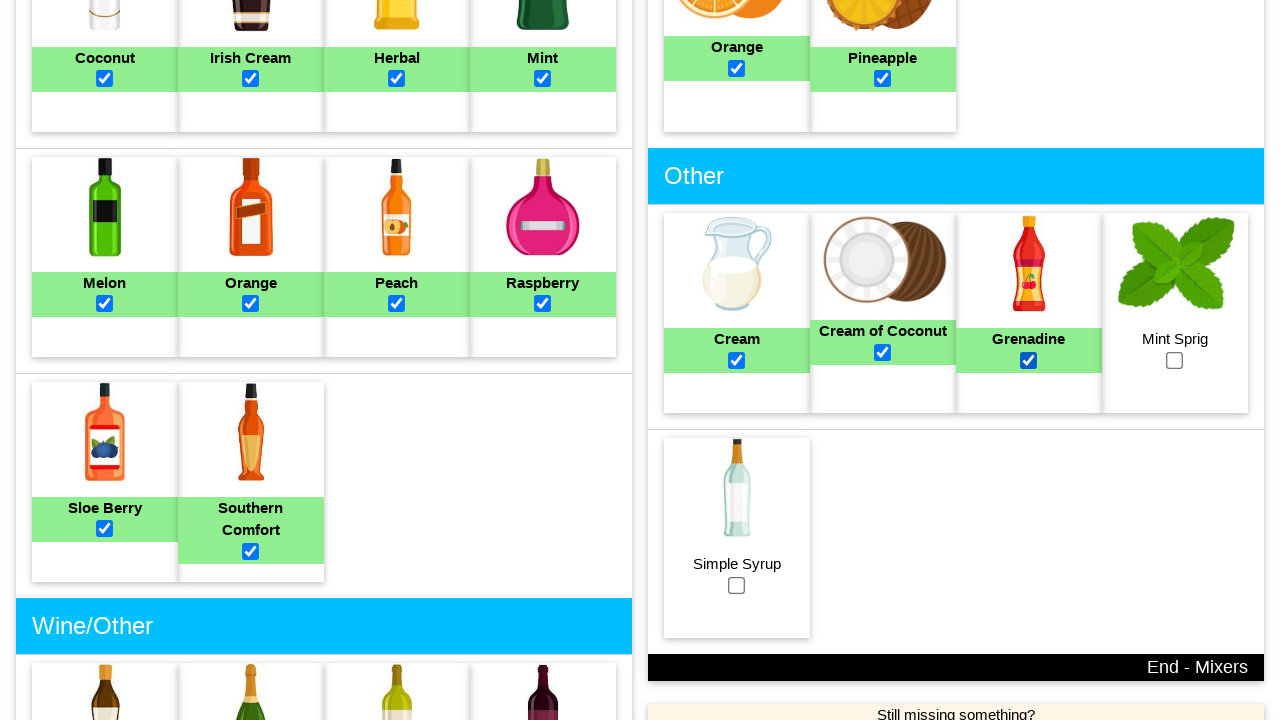

Selected mint sprig ingredient at (1175, 360) on #mintsprig_checkbox
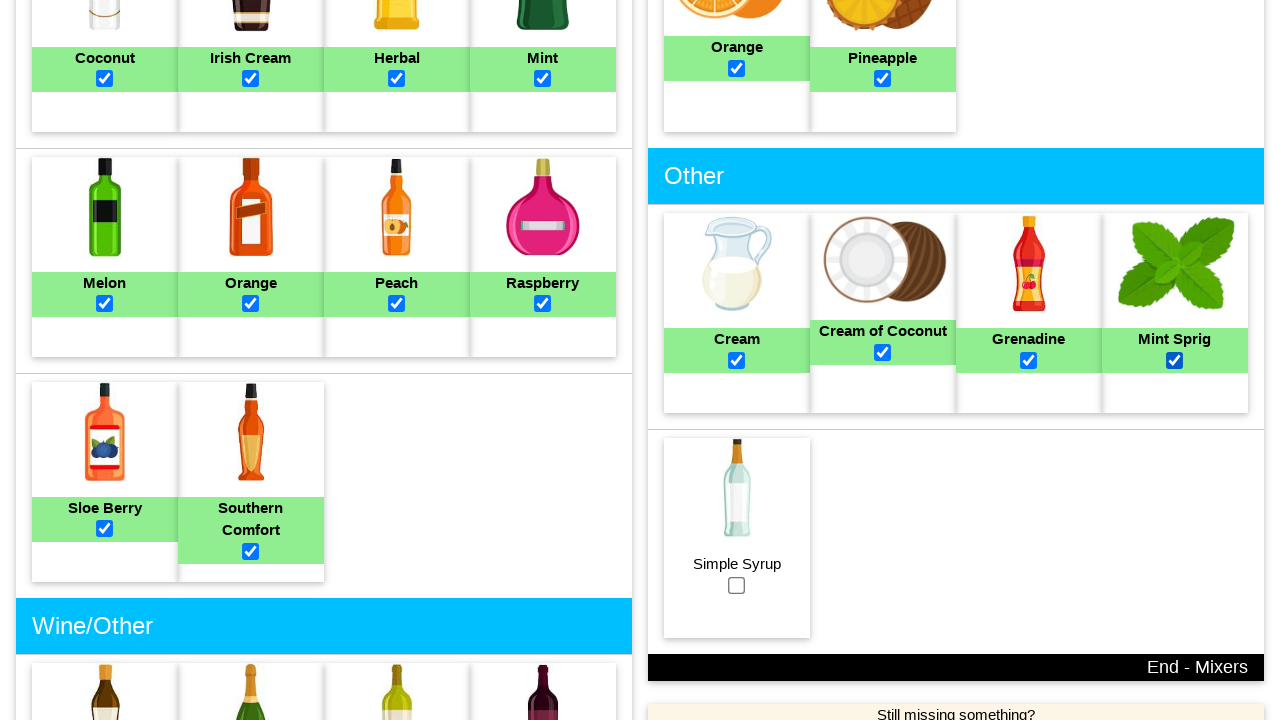

Selected simple syrup ingredient at (737, 585) on #simplesyrup_checkbox
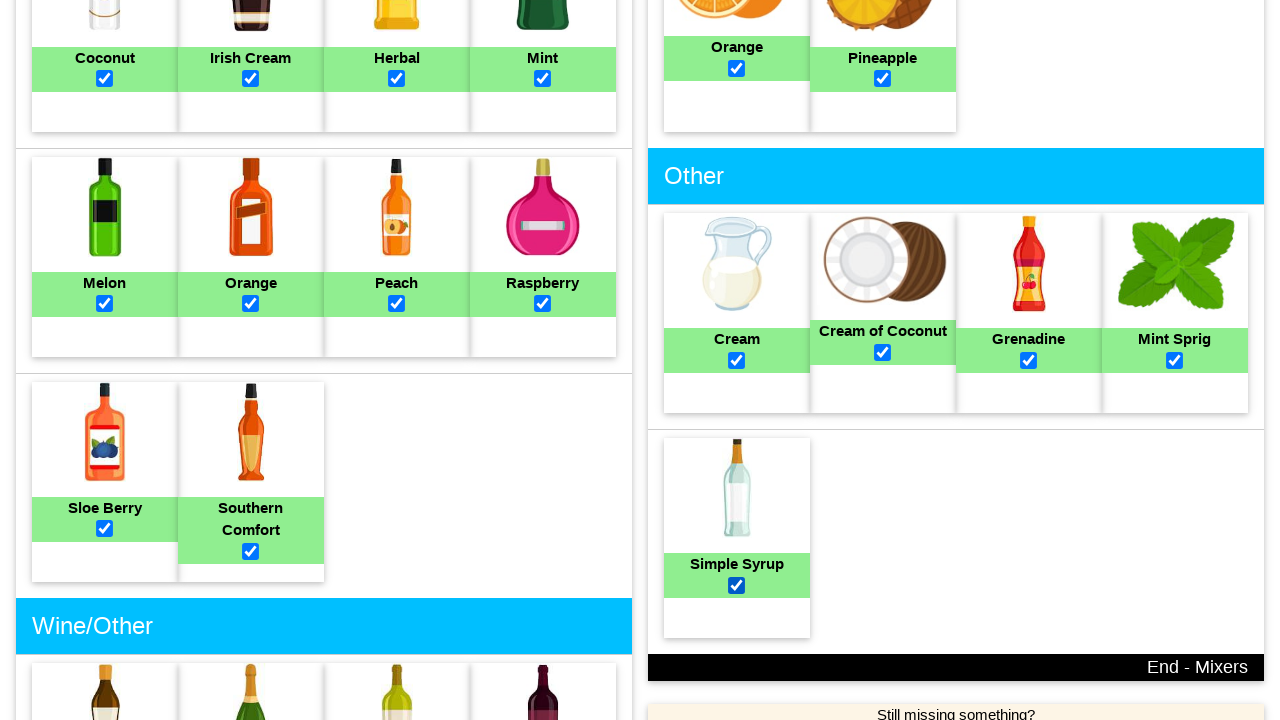

Clicked 'Make My Cocktail' button to find matching drinks at (640, 374) on input[value='Make My Cocktail']
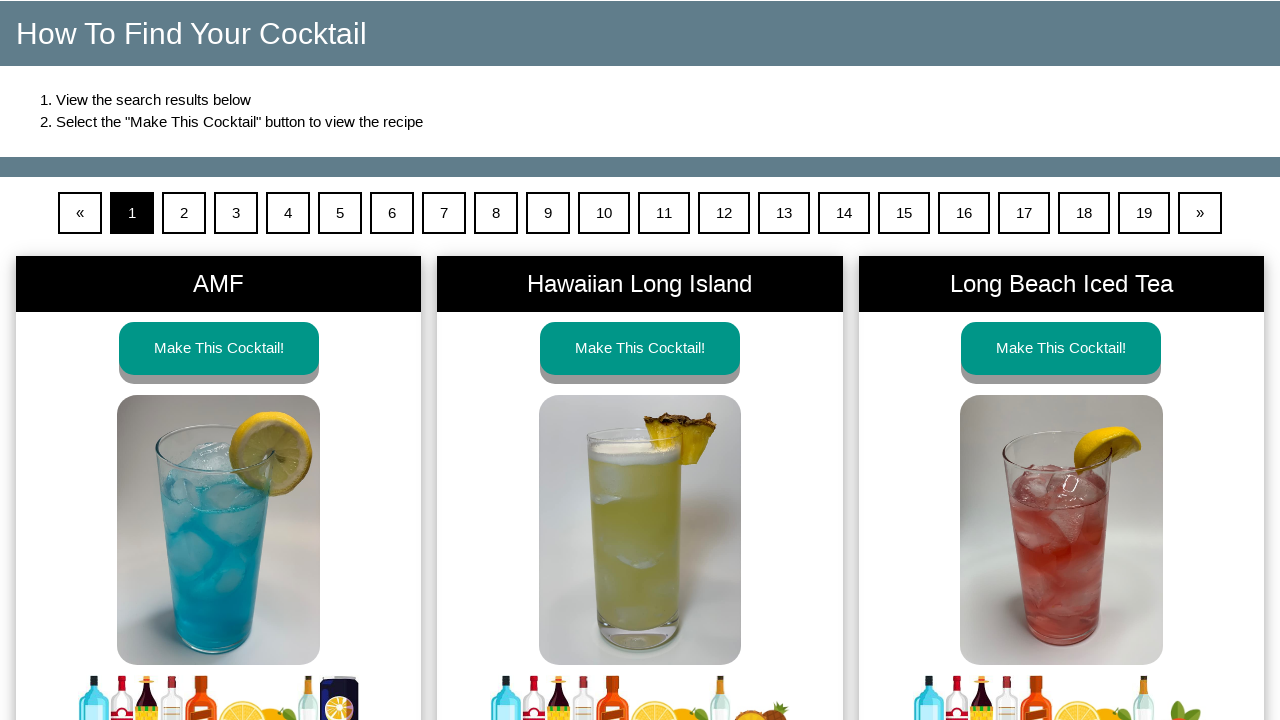

Cocktail search results loaded successfully
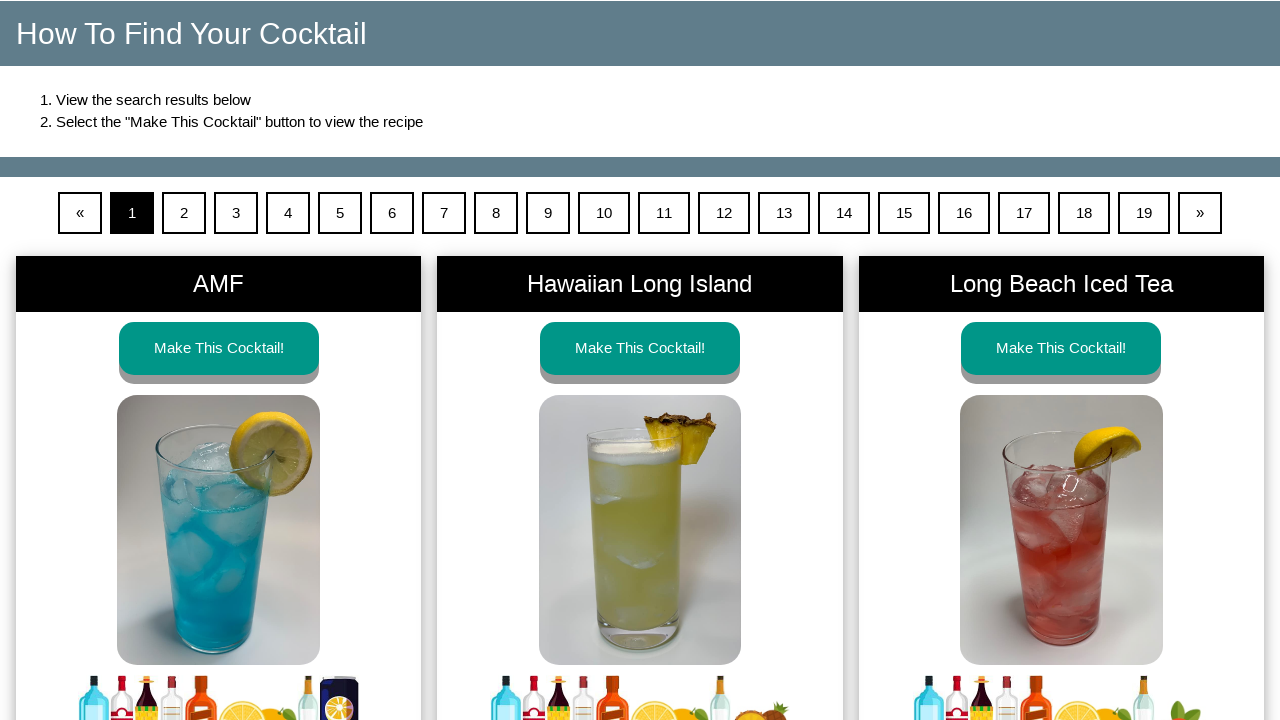

Clicked on first drink result to view details at (219, 348) on xpath=//section/div[1]/div/a[1]/button
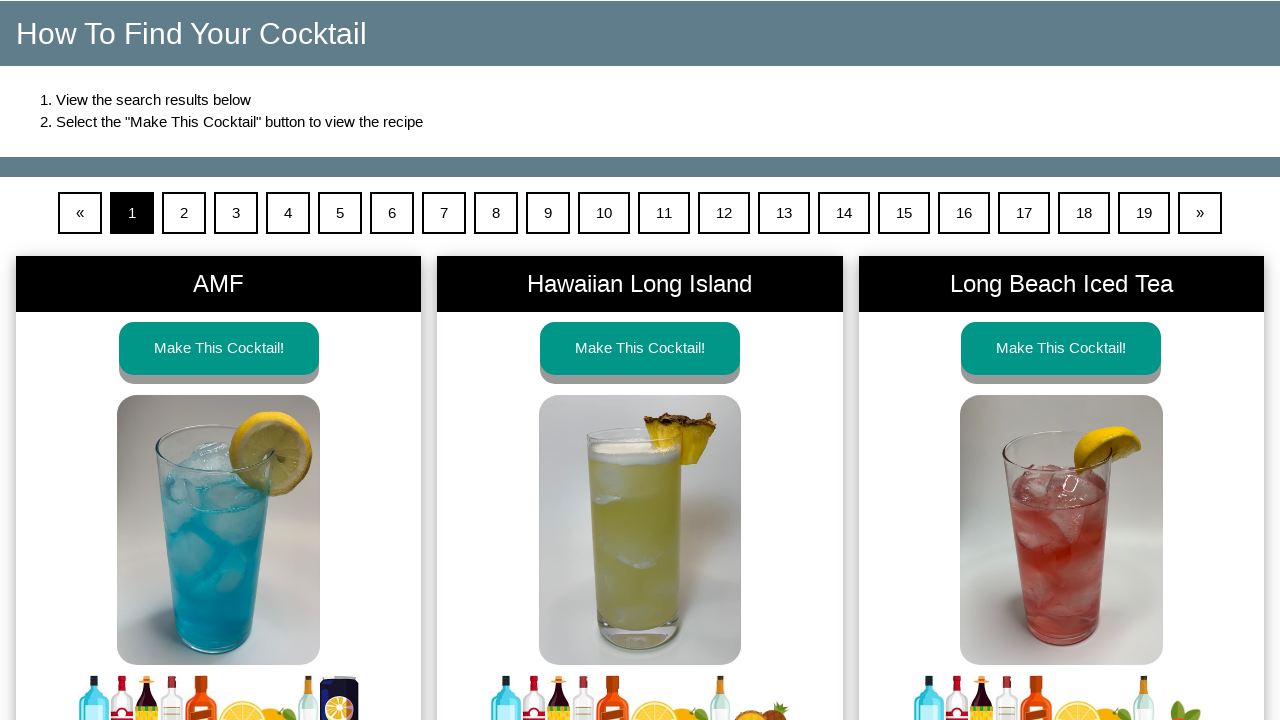

Switched to new cocktail details page
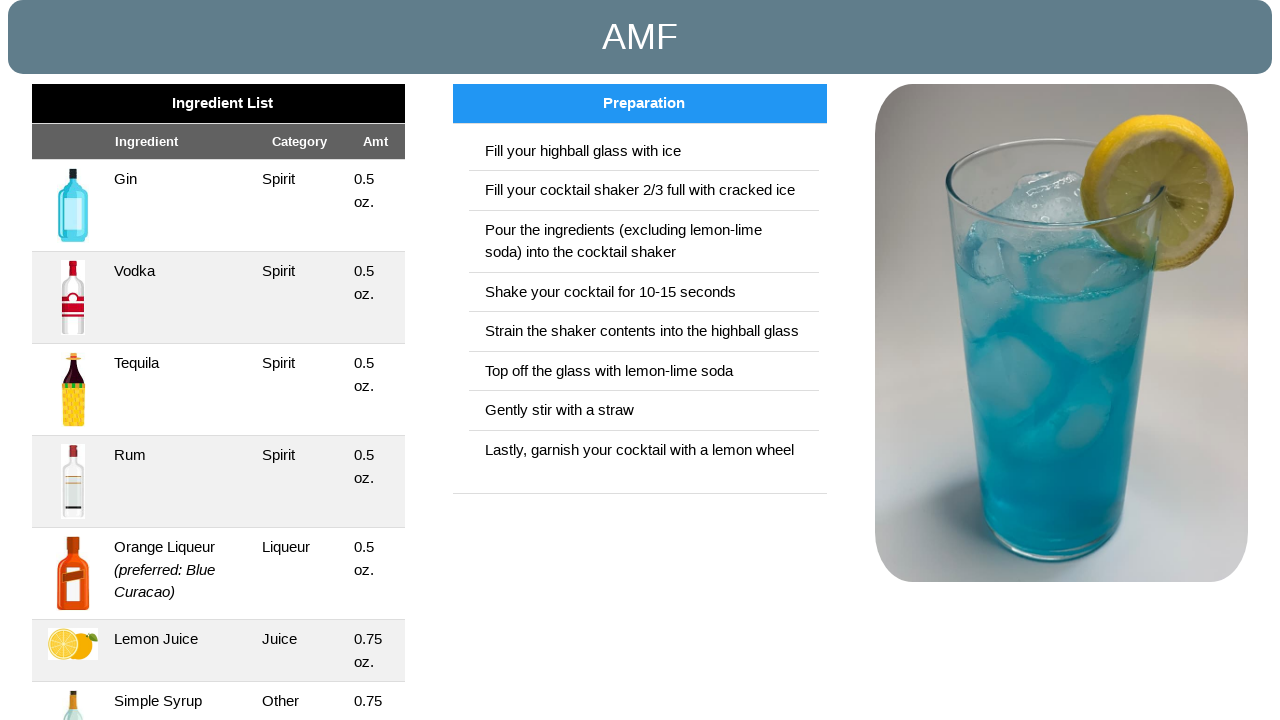

Cocktail preparation instructions loaded on details page
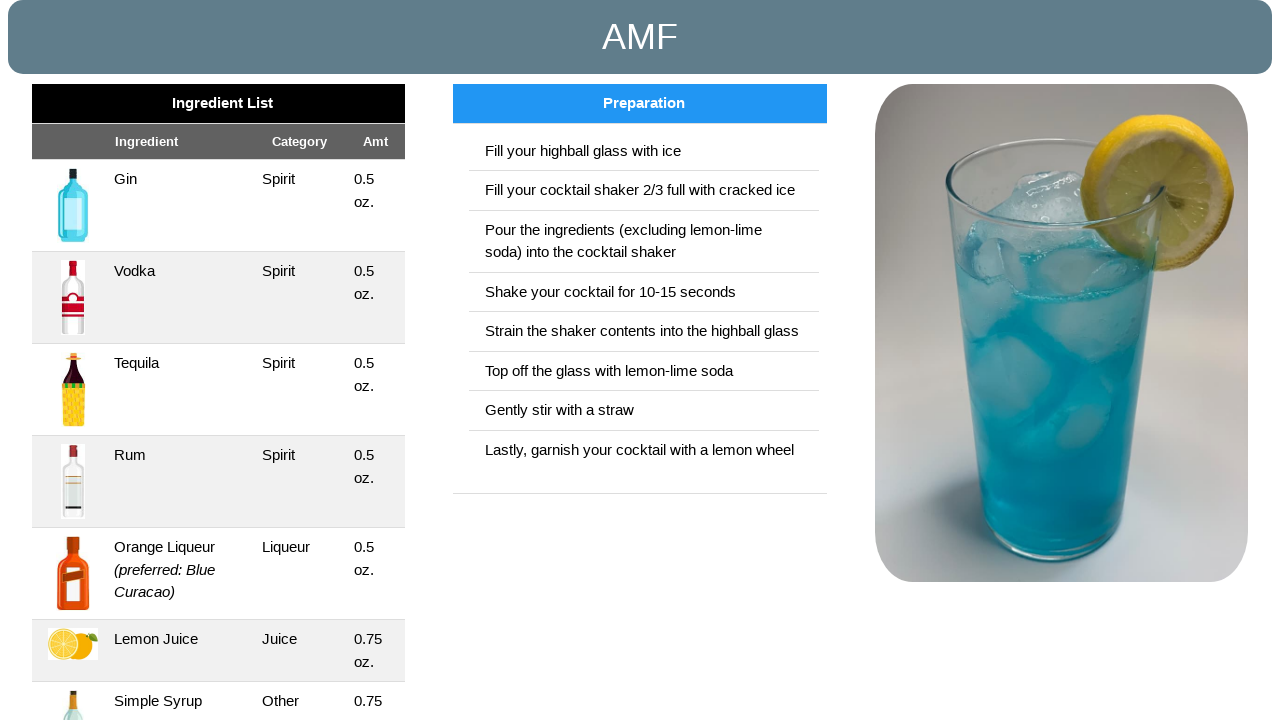

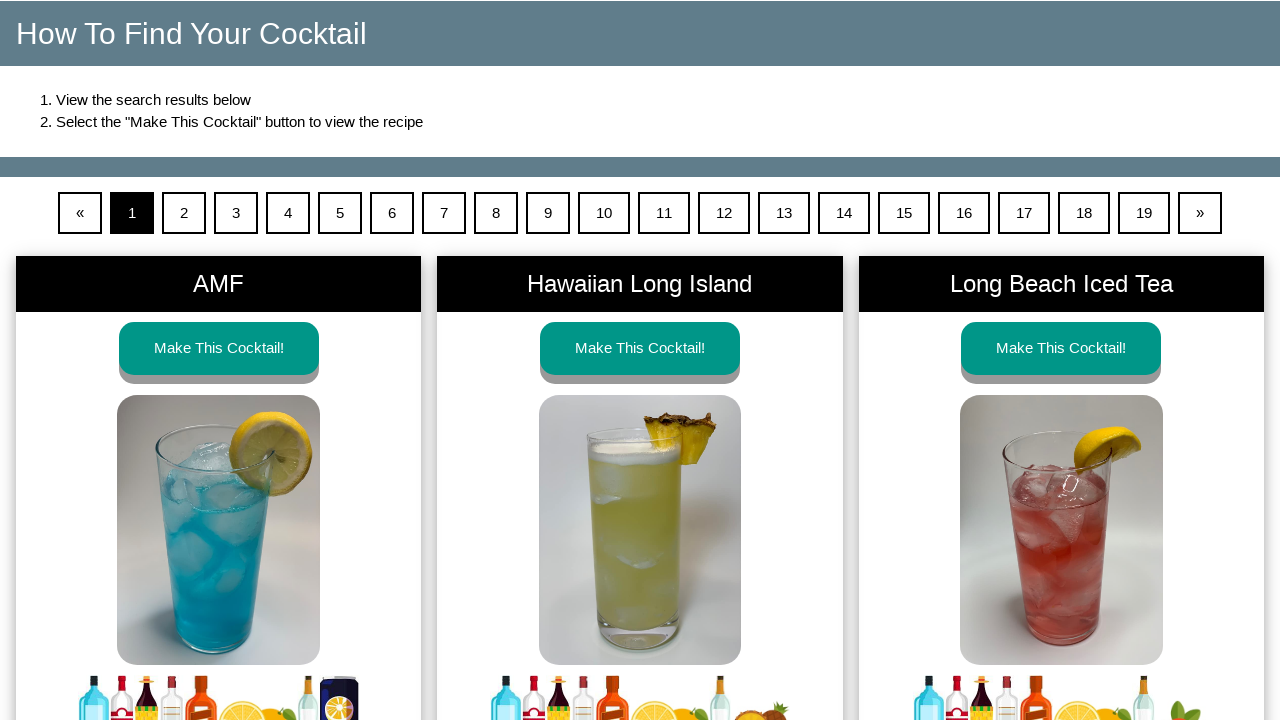